Tests that clicking letter filter buttons updates the list display, showing only the selected letter's heading while hiding others

Starting URL: https://bcparks.ca/

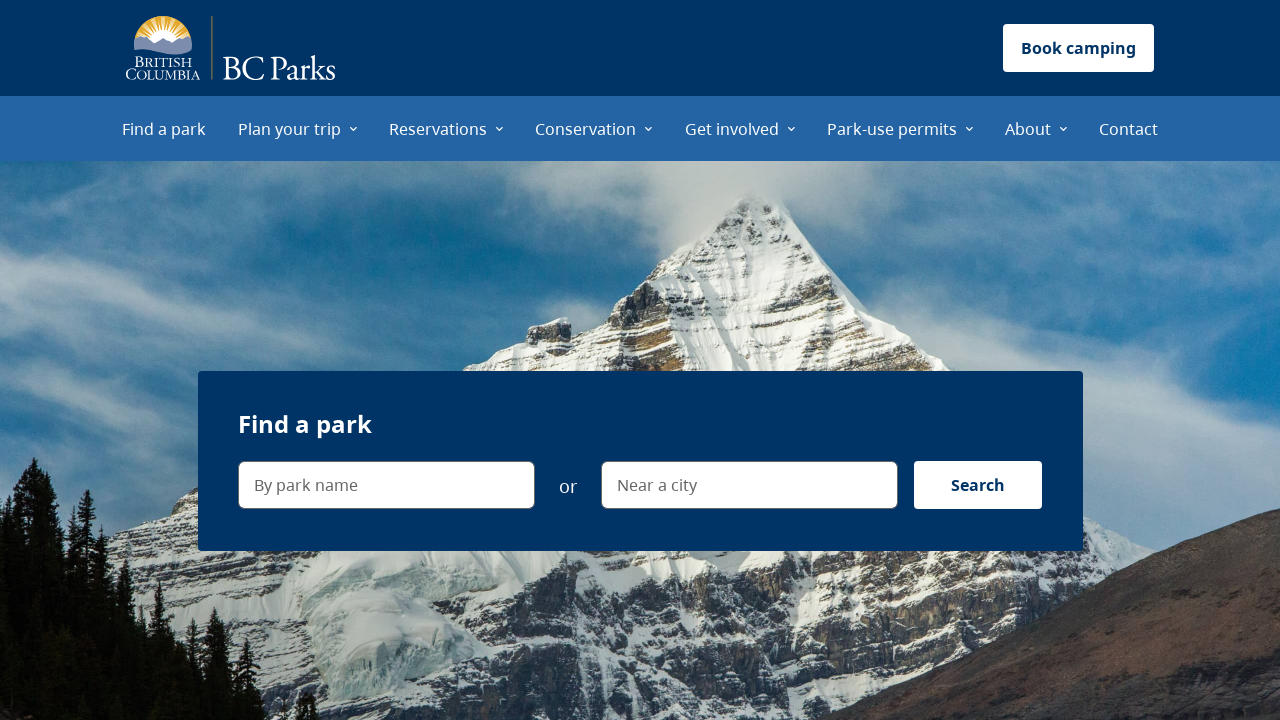

Navigated to BC Parks approved management plans page
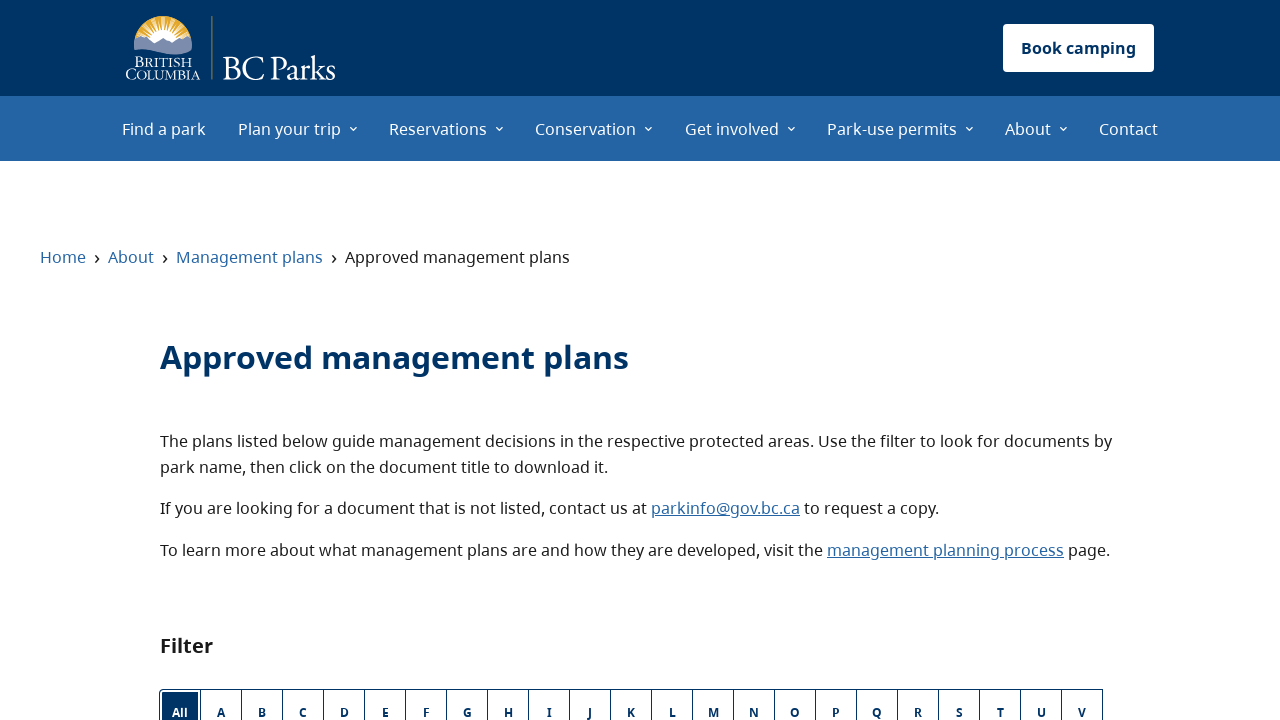

All filter button is visible
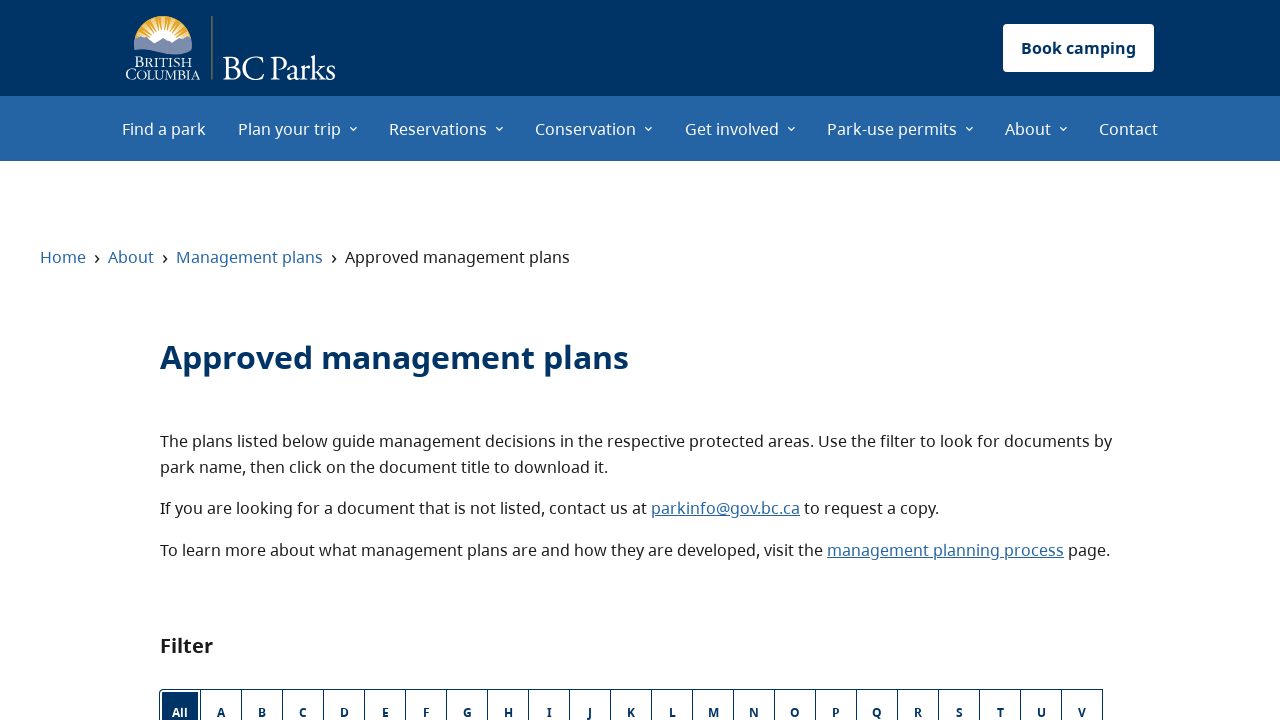

Clicked letter filter button 'A' at (221, 696) on internal:label="A"s
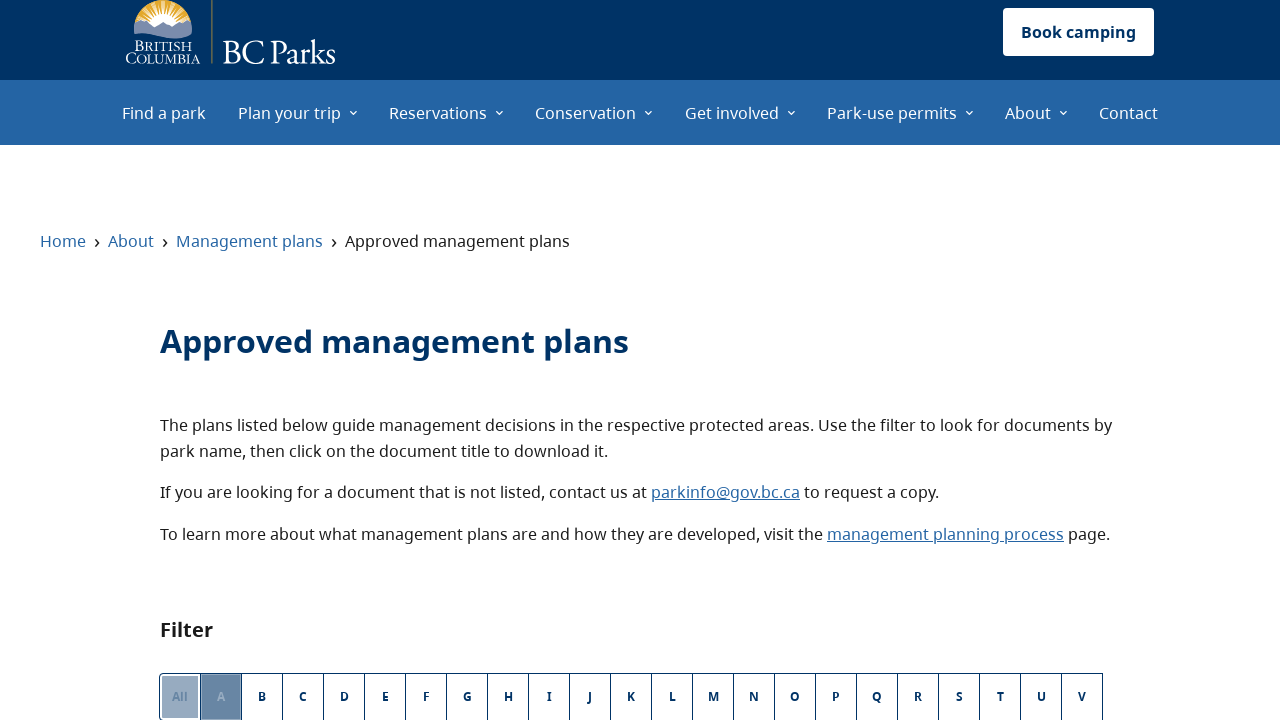

Letter 'A' heading is now visible in the list
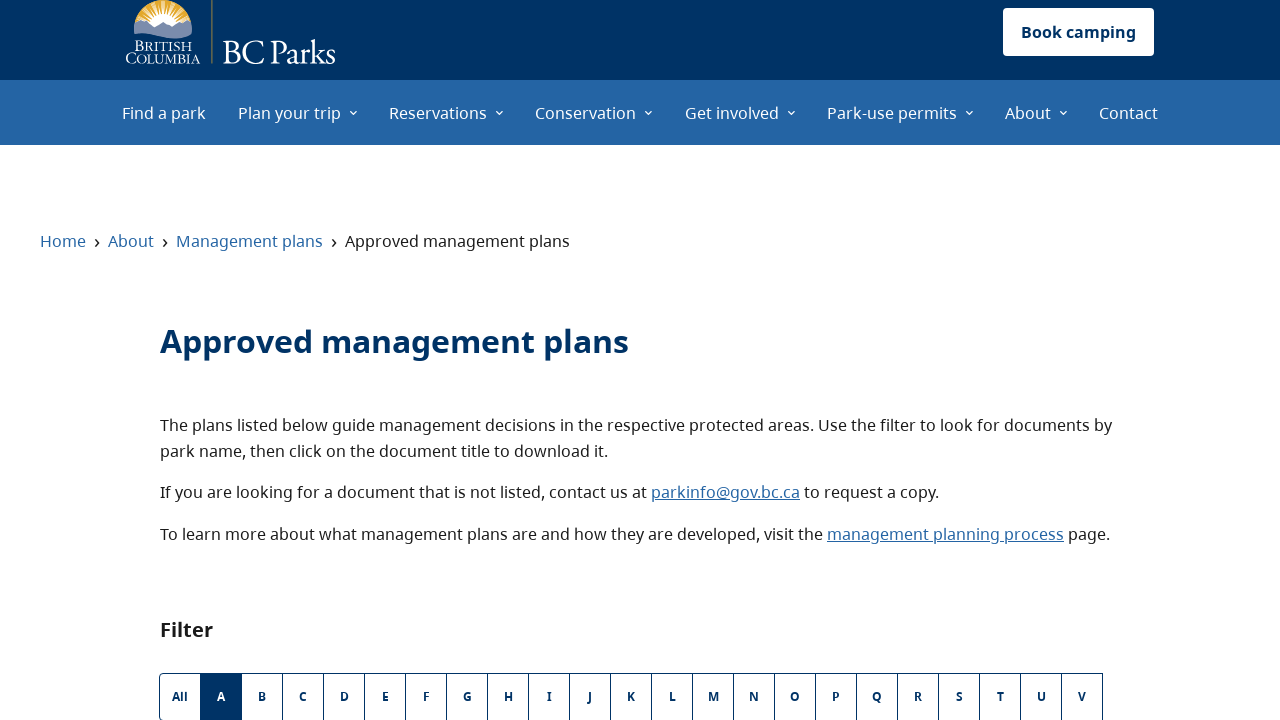

Clicked letter filter button 'B' at (262, 696) on internal:label="B"s
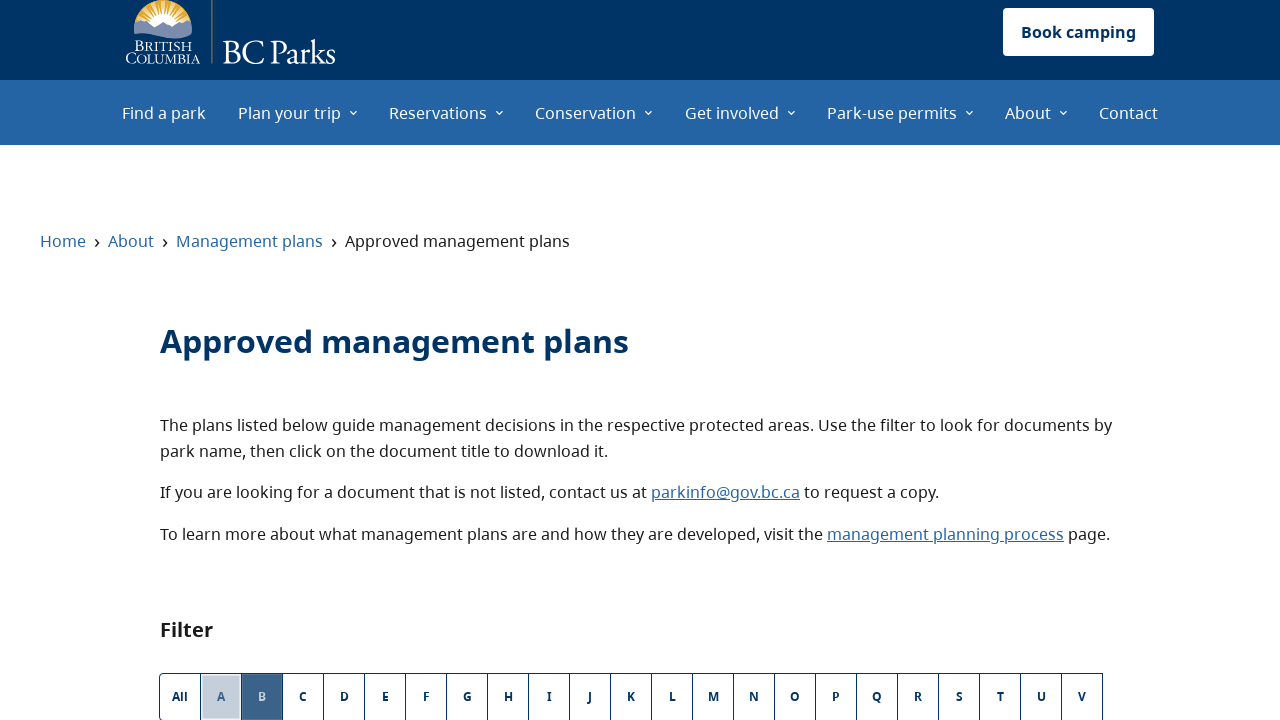

Letter 'B' heading is now visible in the list
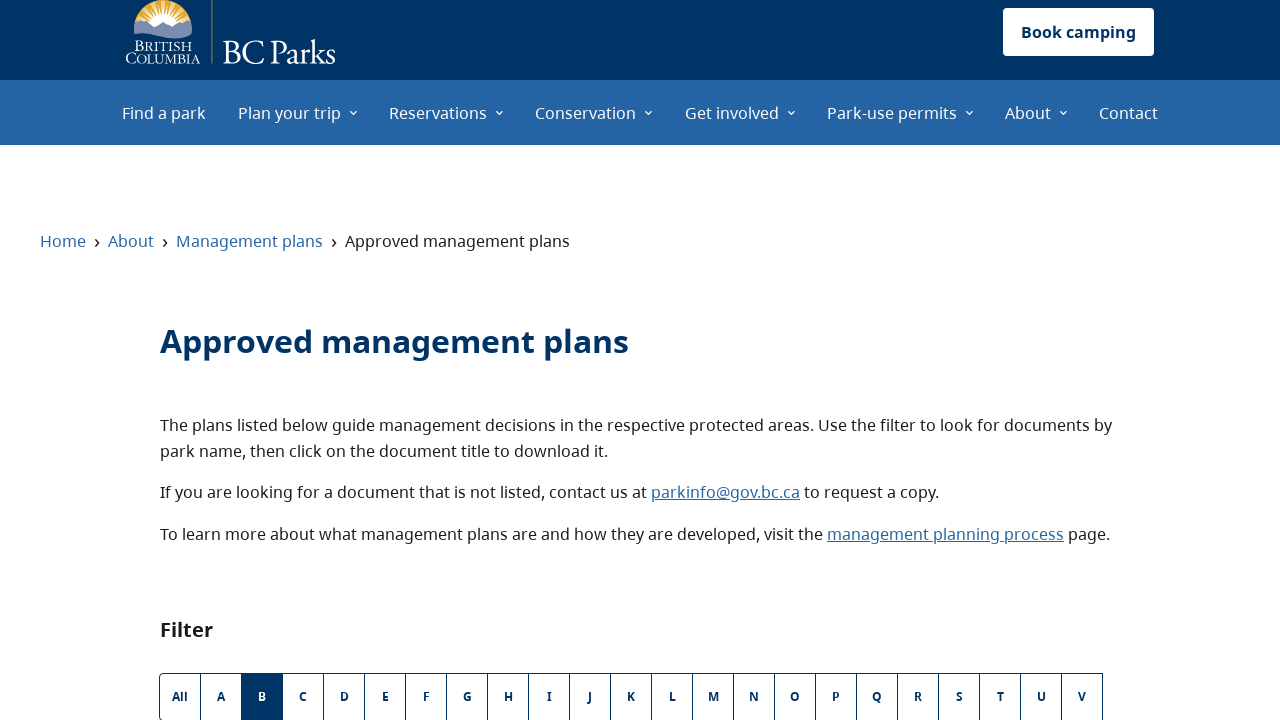

Clicked letter filter button 'C' at (303, 696) on internal:label="C"s
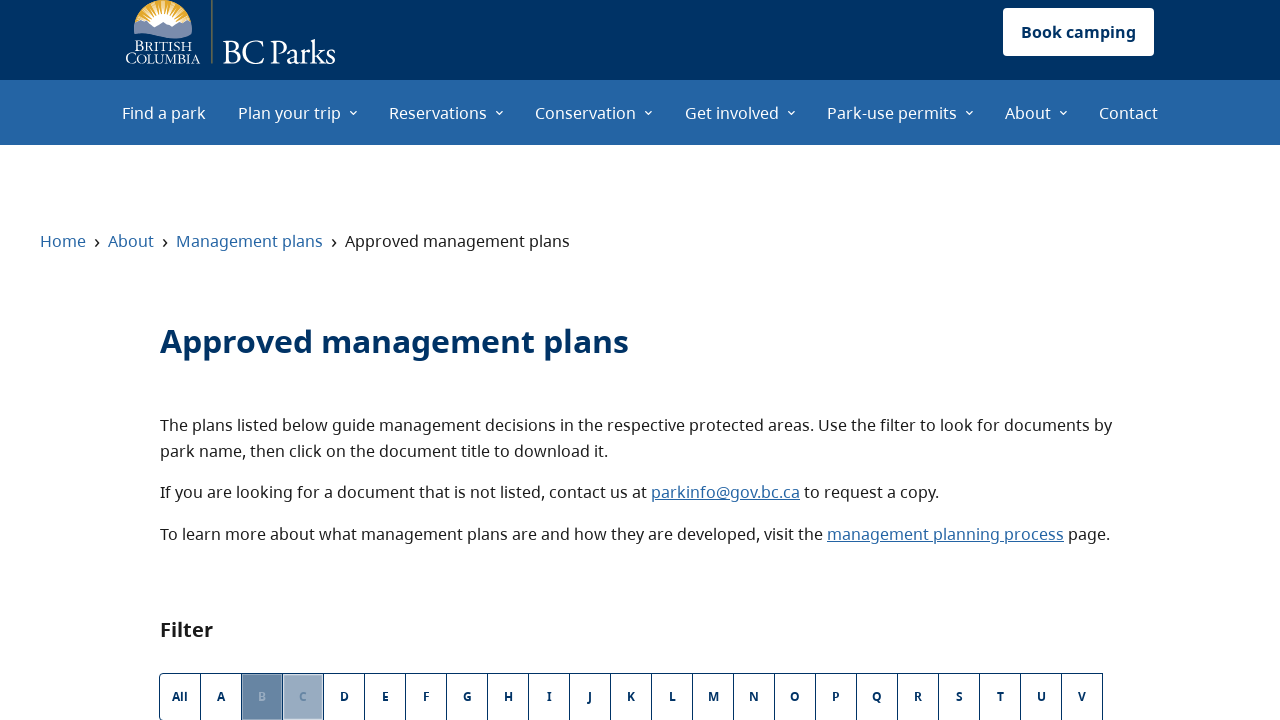

Letter 'C' heading is now visible in the list
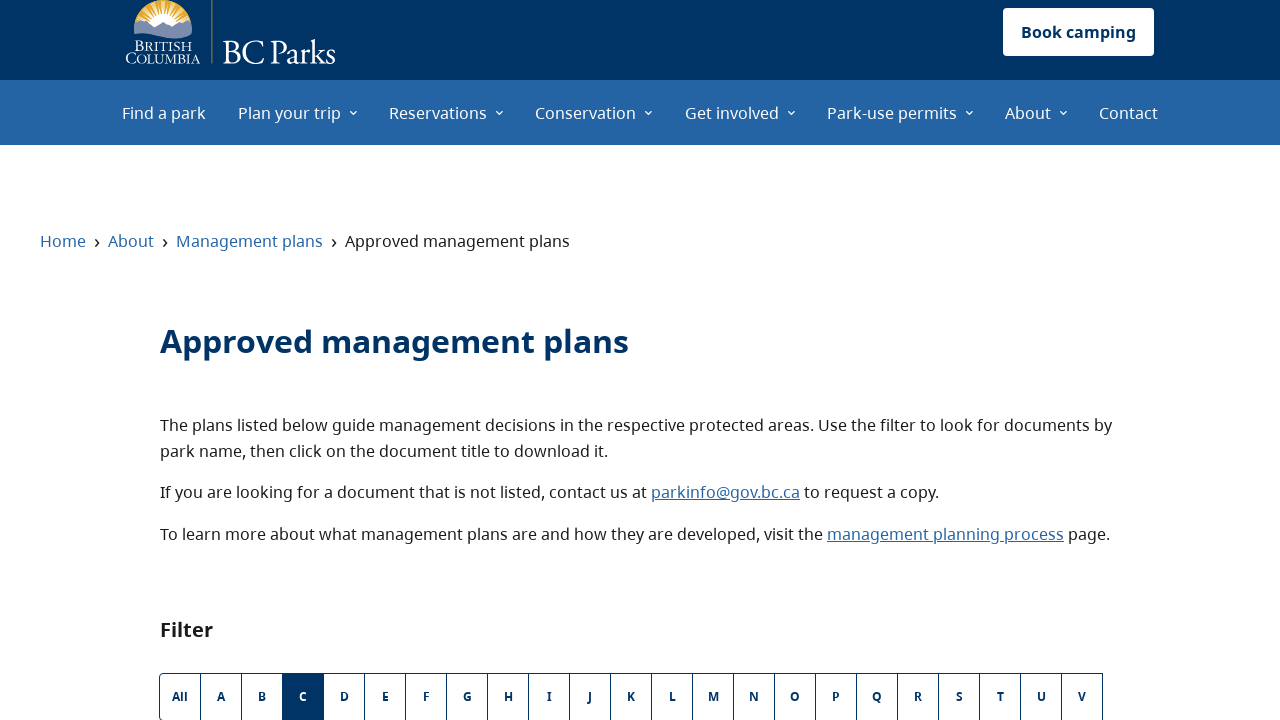

Clicked letter filter button 'D' at (344, 696) on internal:label="D"s
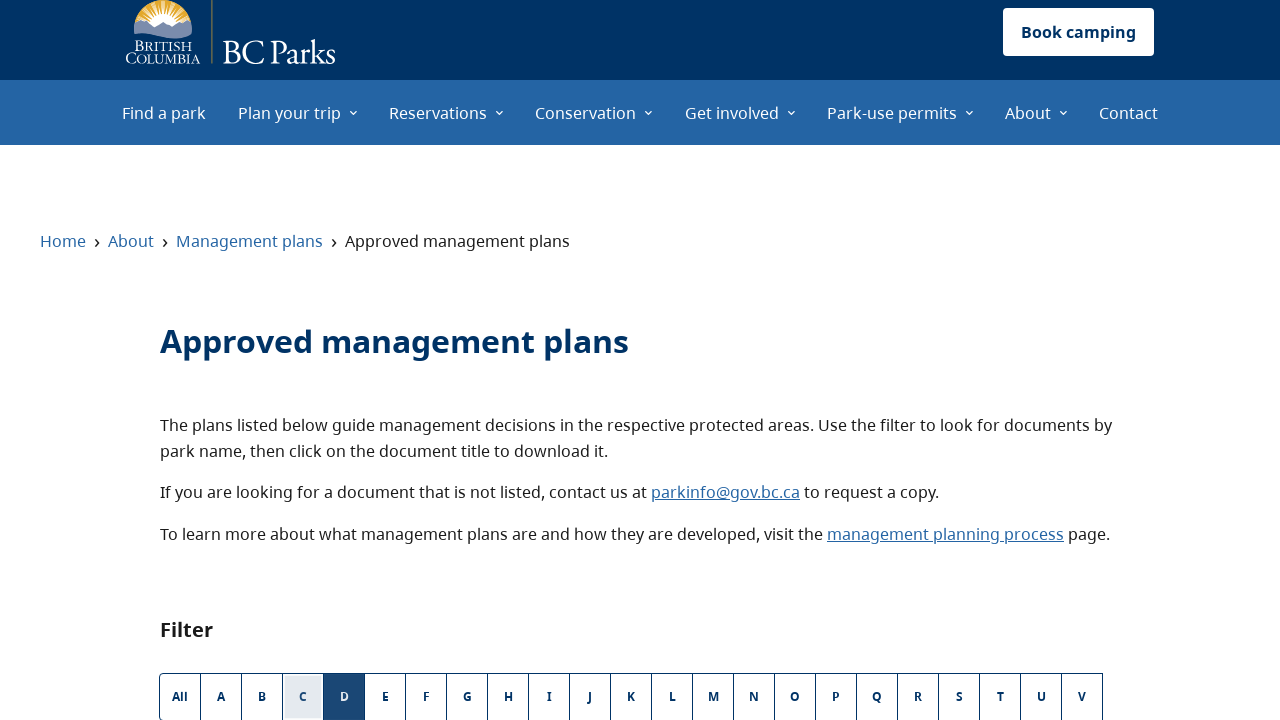

Letter 'D' heading is now visible in the list
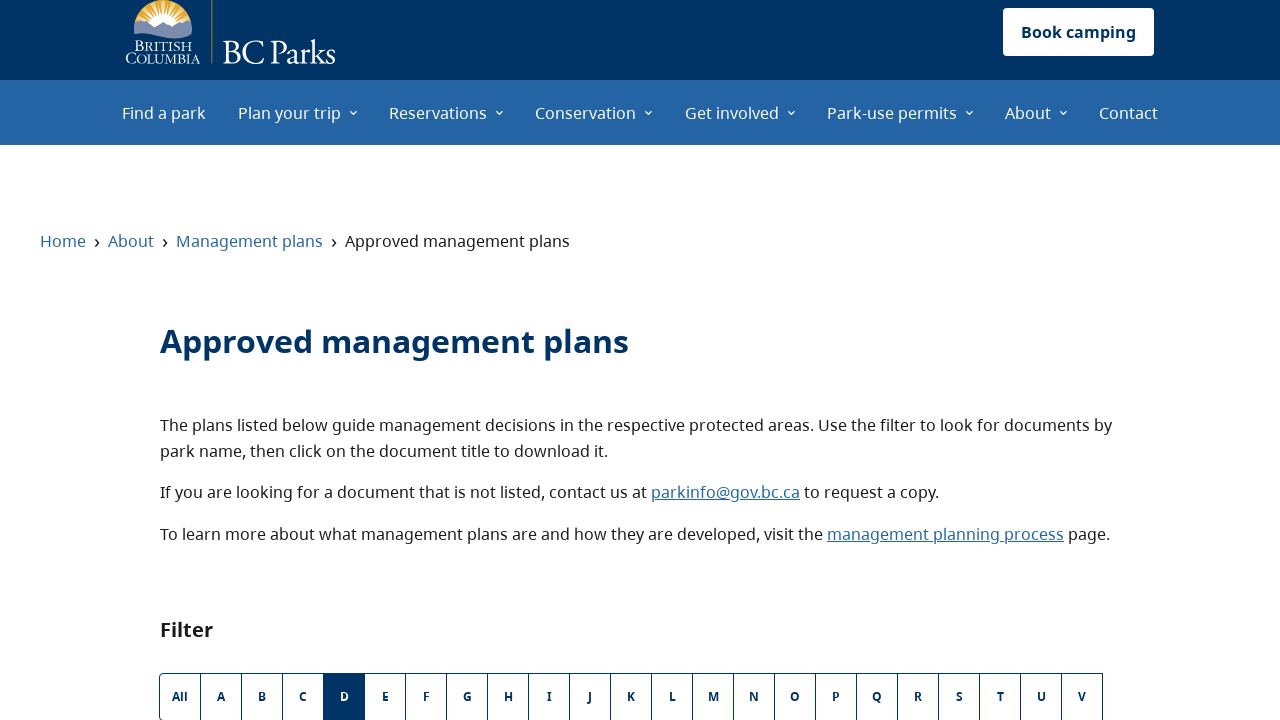

Clicked letter filter button 'E' at (385, 696) on internal:label="E"s
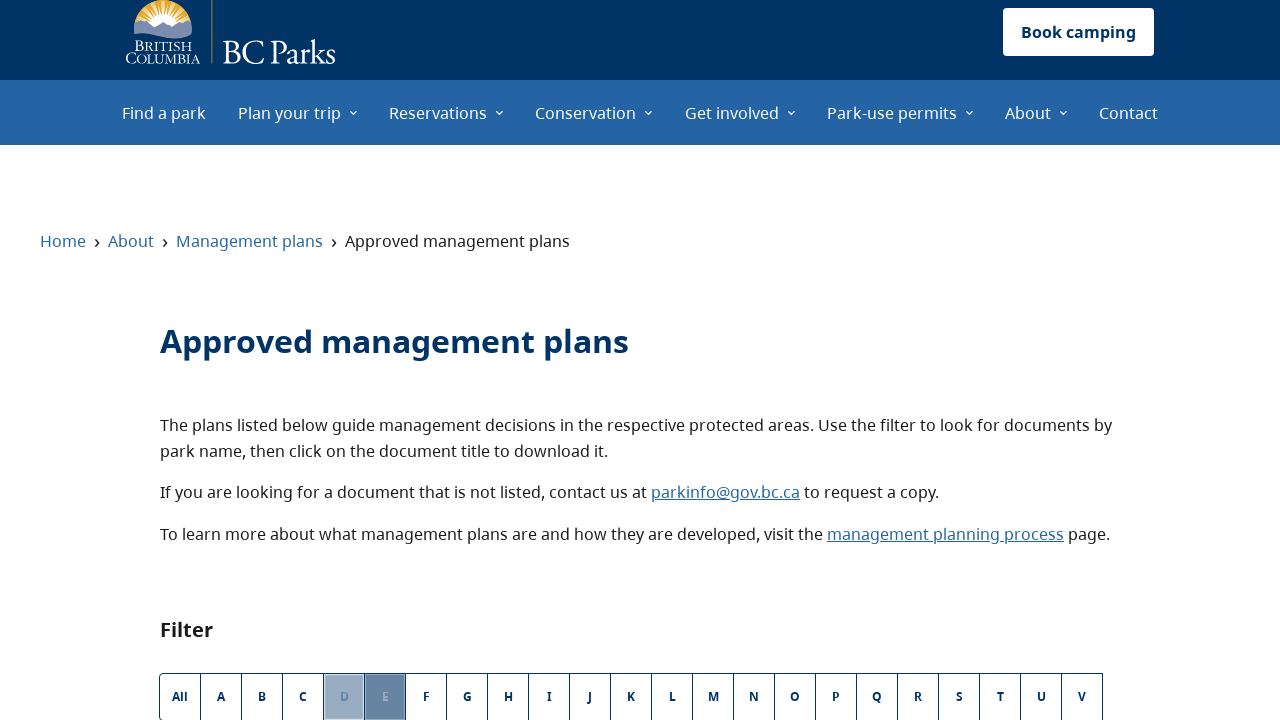

Letter 'E' heading is now visible in the list
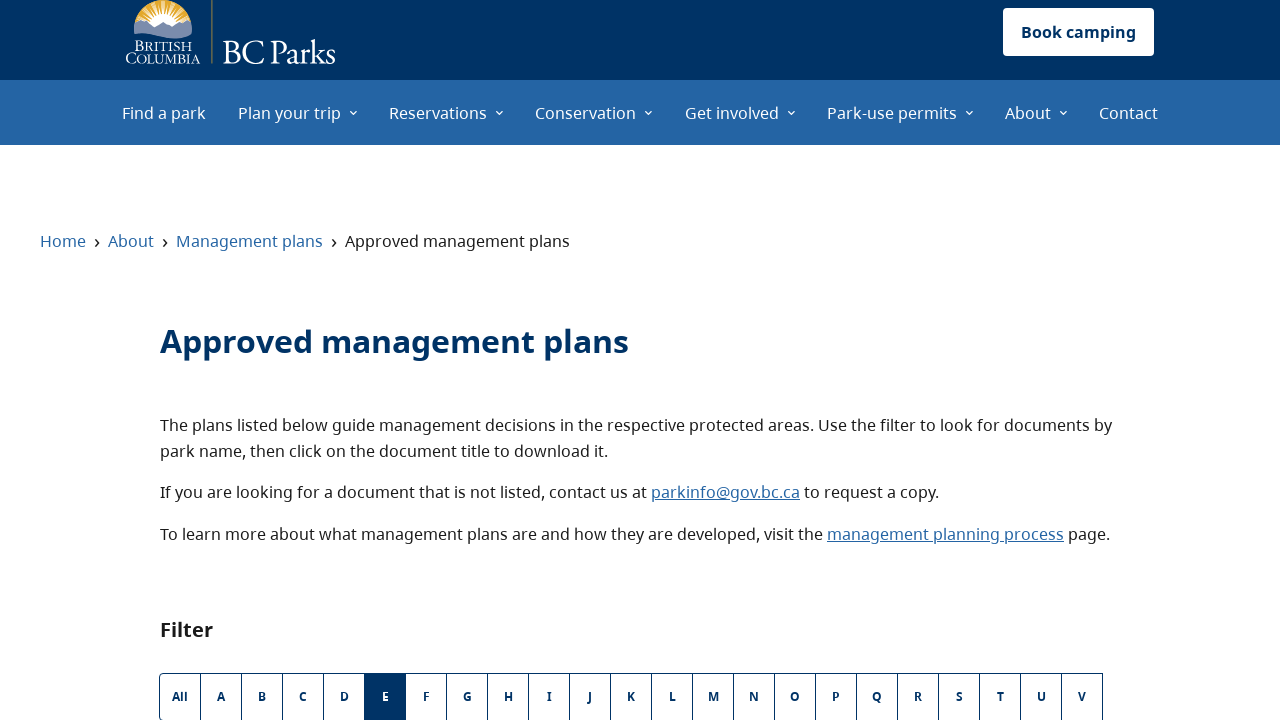

Clicked letter filter button 'F' at (426, 696) on internal:label="F"s
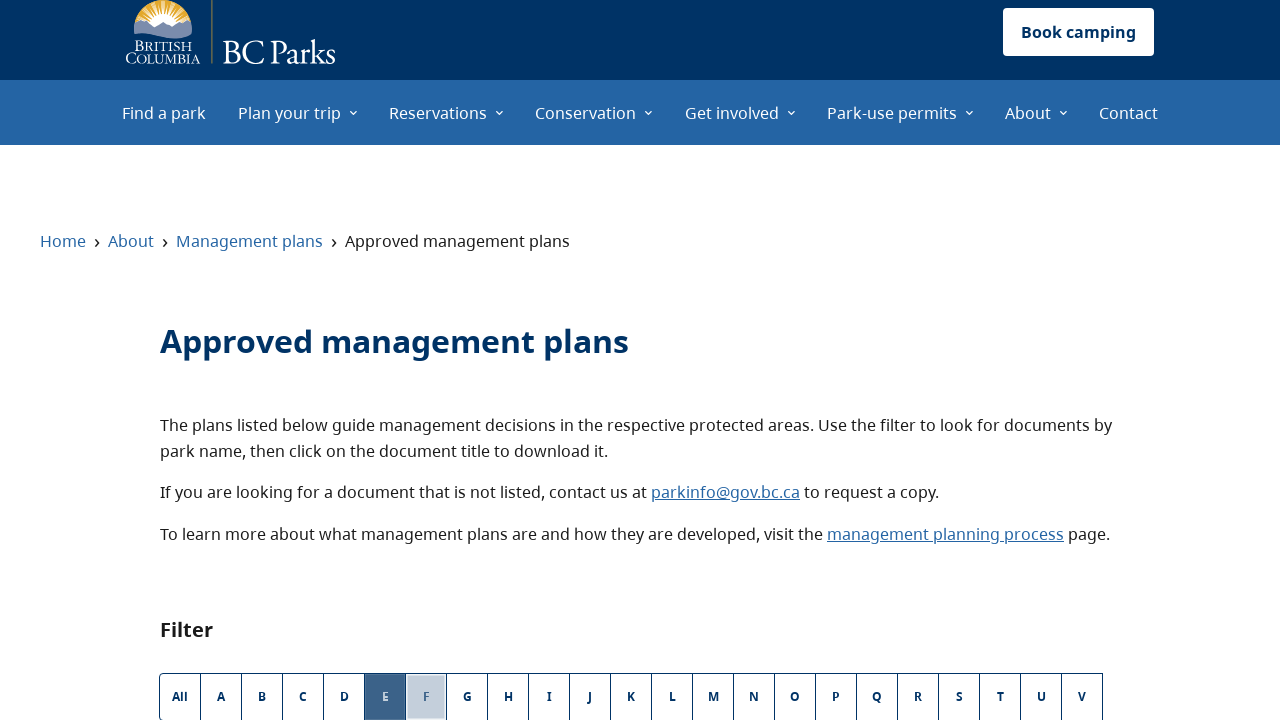

Letter 'F' heading is now visible in the list
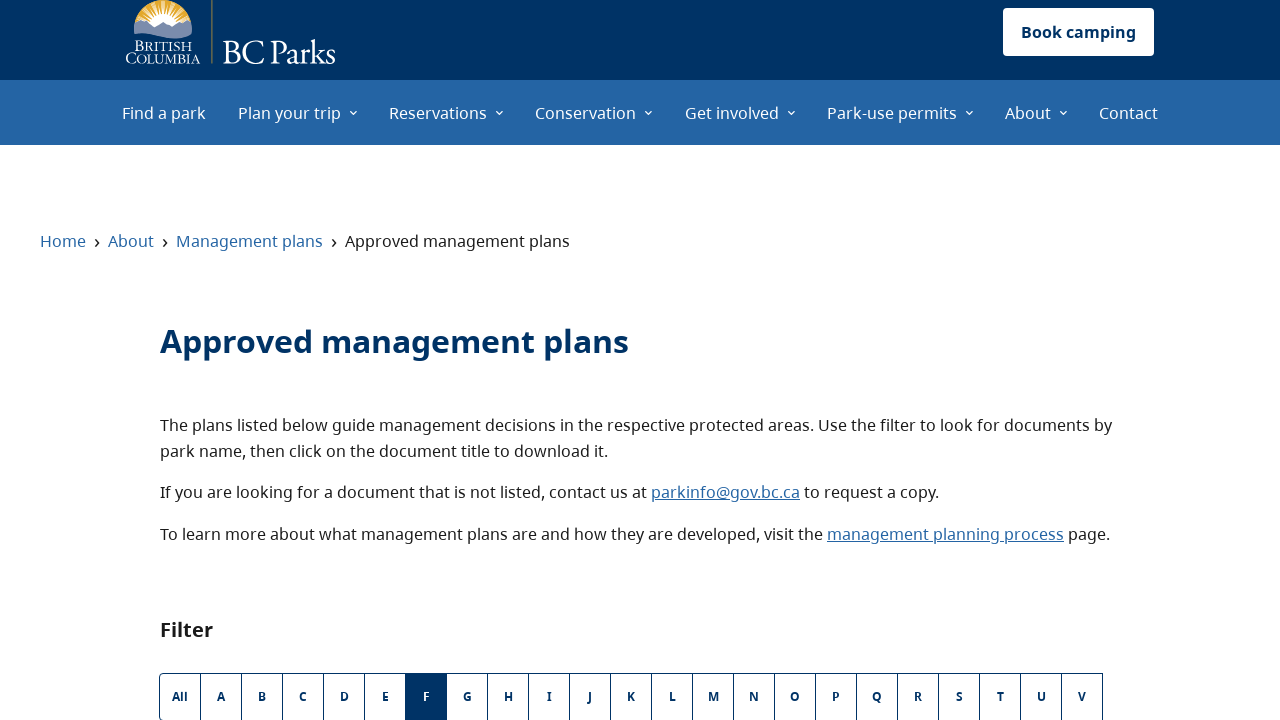

Clicked letter filter button 'G' at (467, 696) on internal:label="G"s
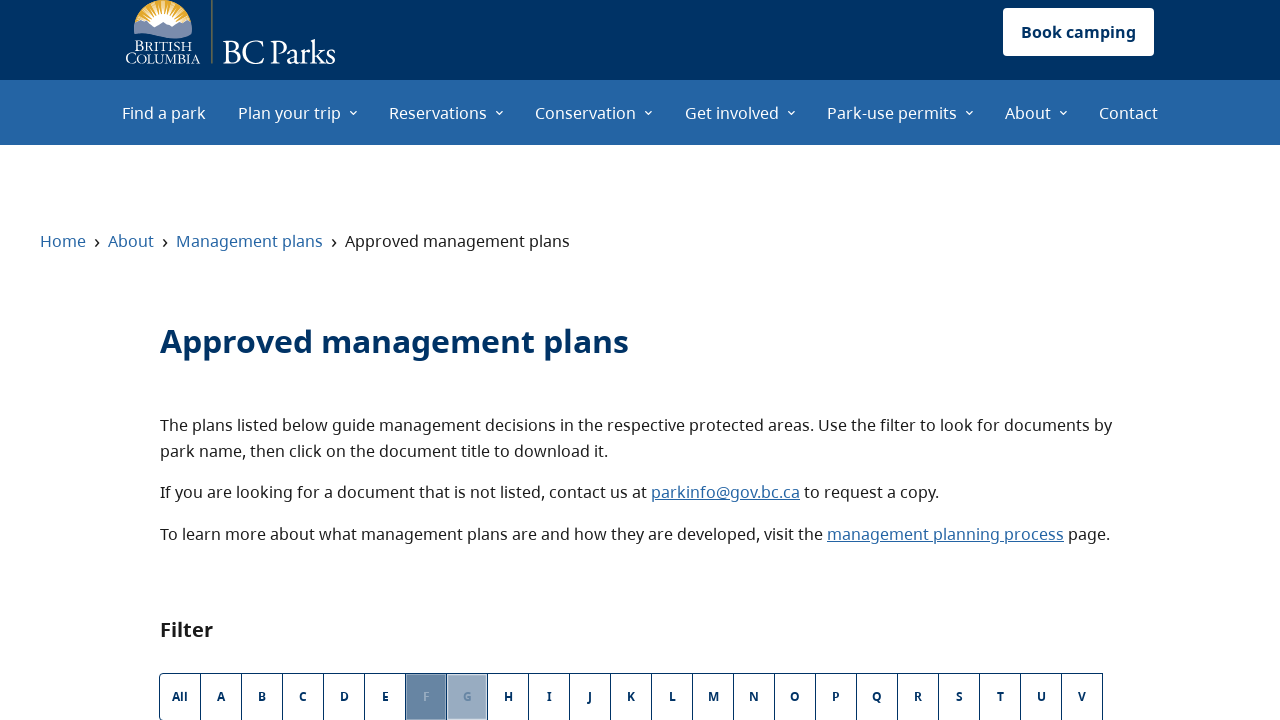

Letter 'G' heading is now visible in the list
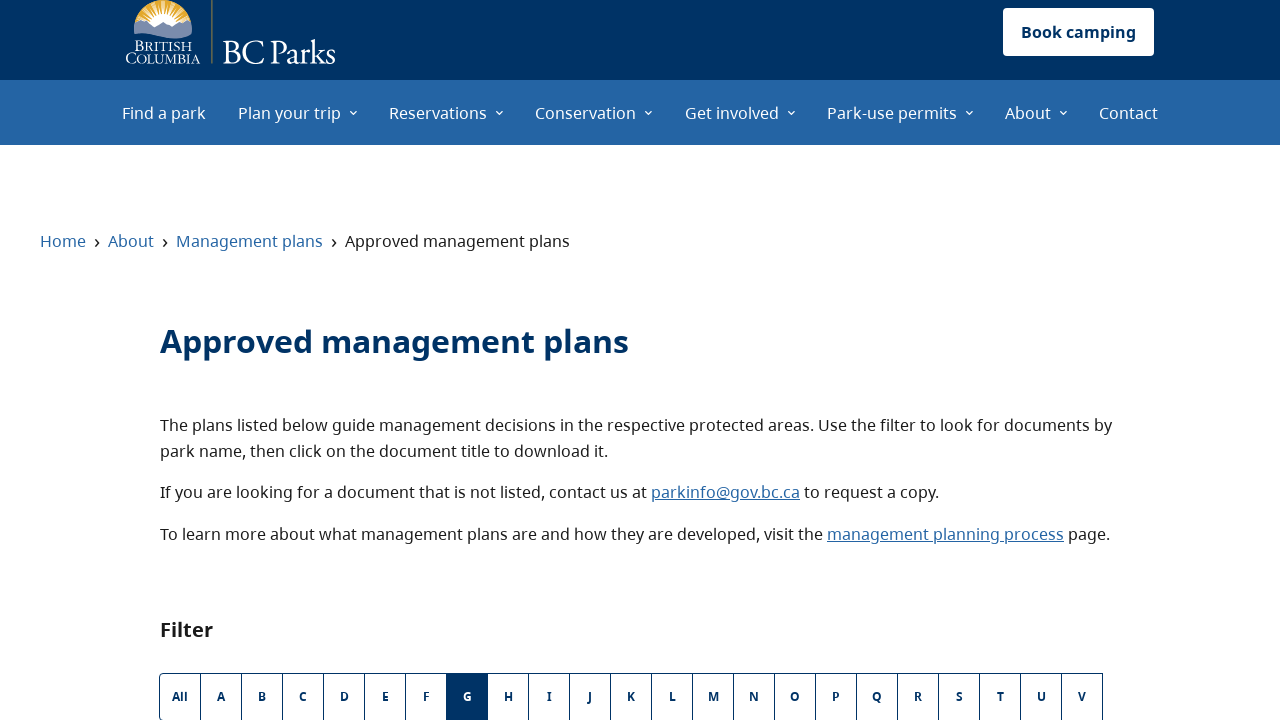

Clicked letter filter button 'H' at (508, 696) on internal:label="H"s
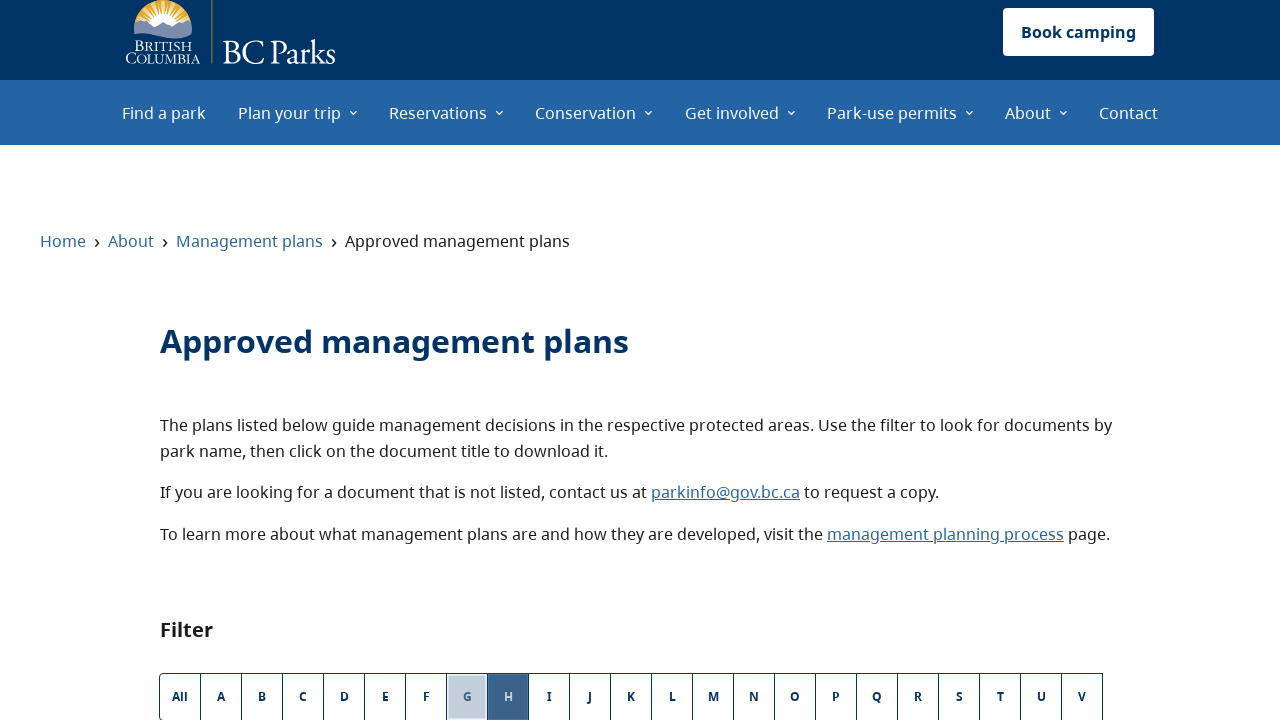

Letter 'H' heading is now visible in the list
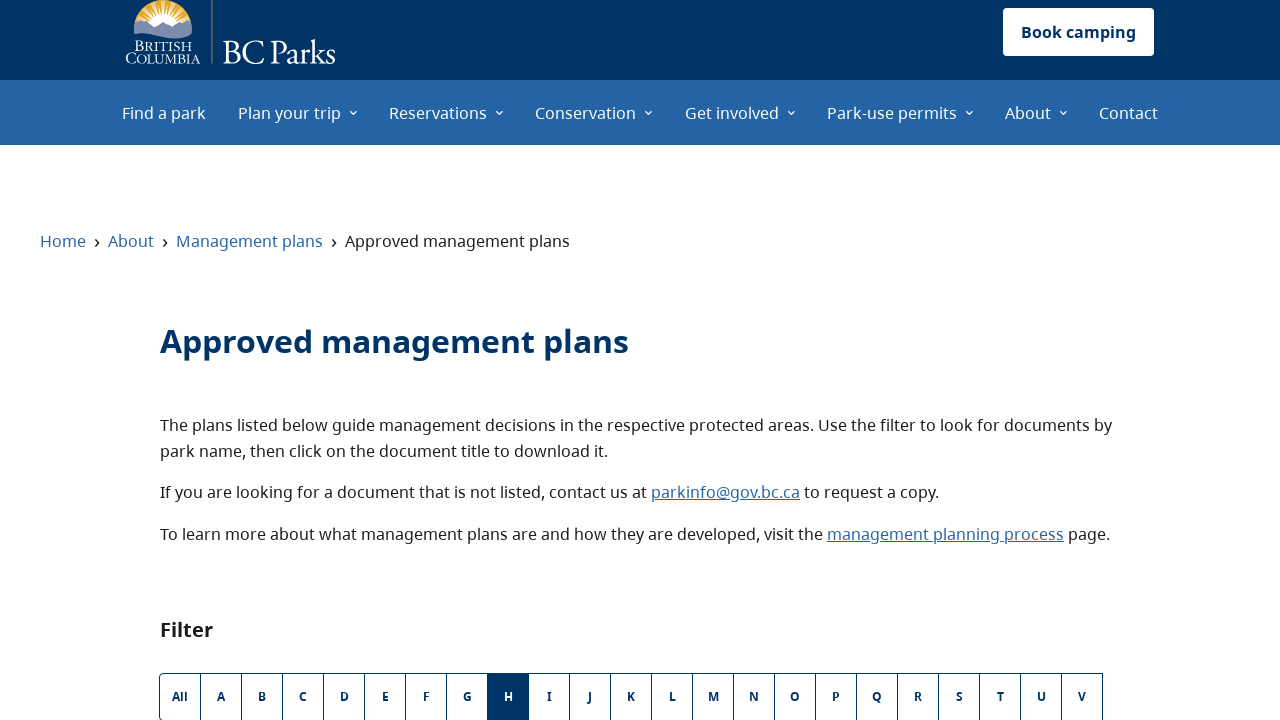

Clicked letter filter button 'I' at (549, 696) on internal:label="I"s
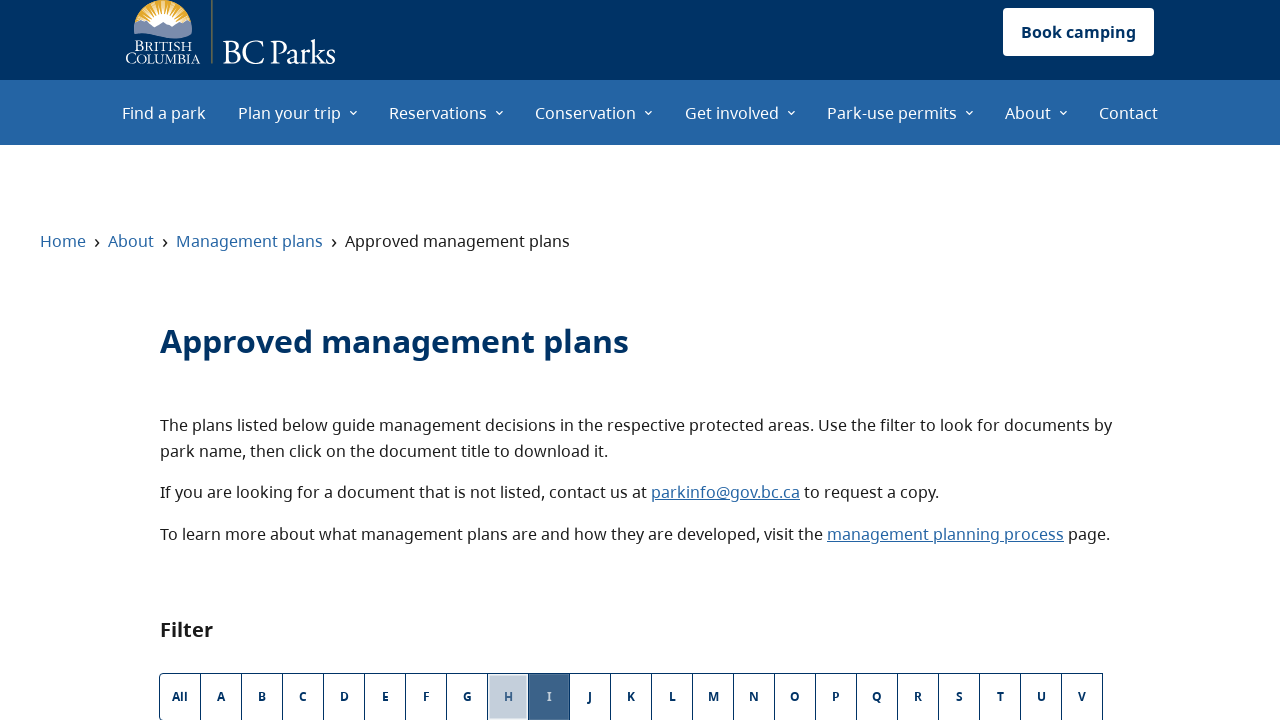

Letter 'I' heading is now visible in the list
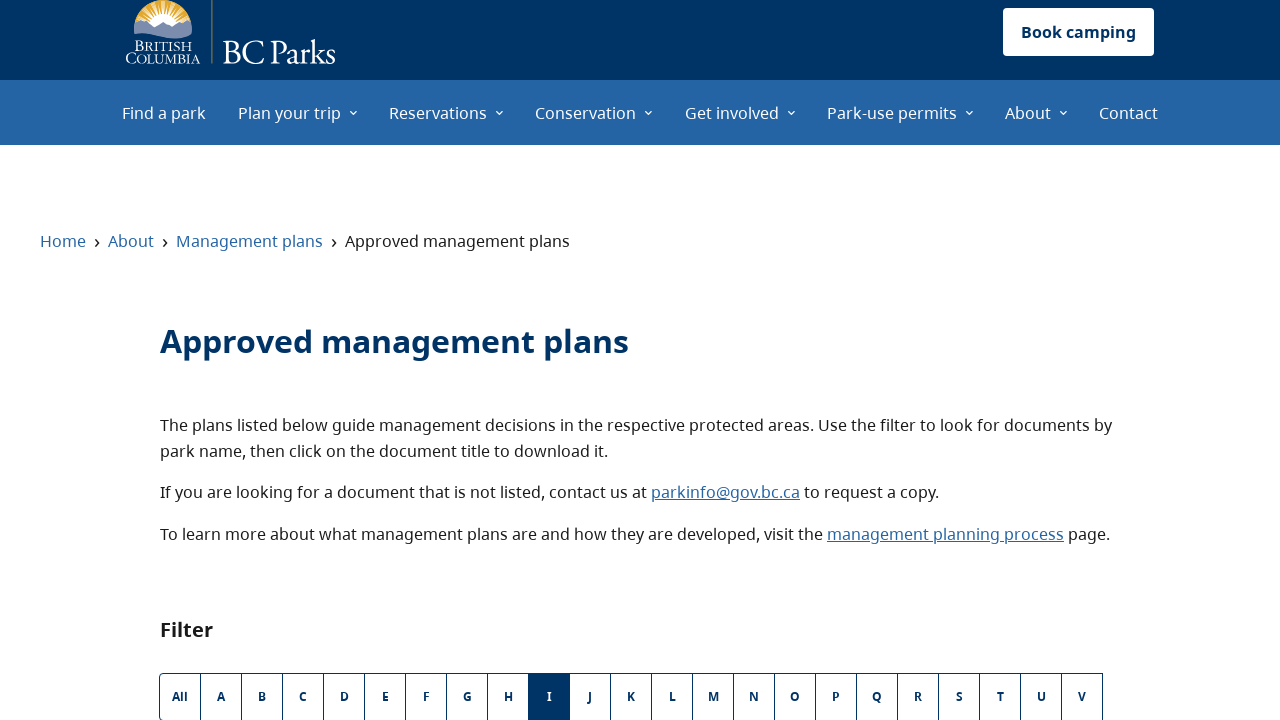

Clicked letter filter button 'J' at (590, 696) on internal:label="J"s
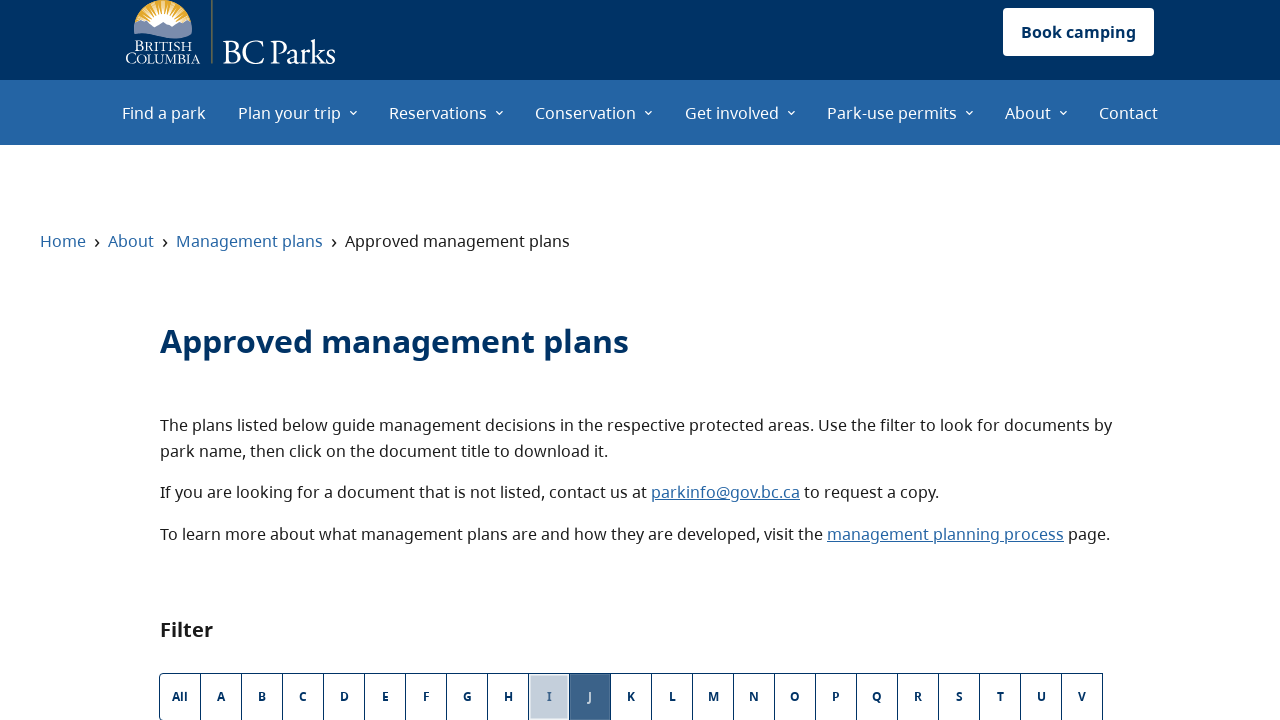

Letter 'J' heading is now visible in the list
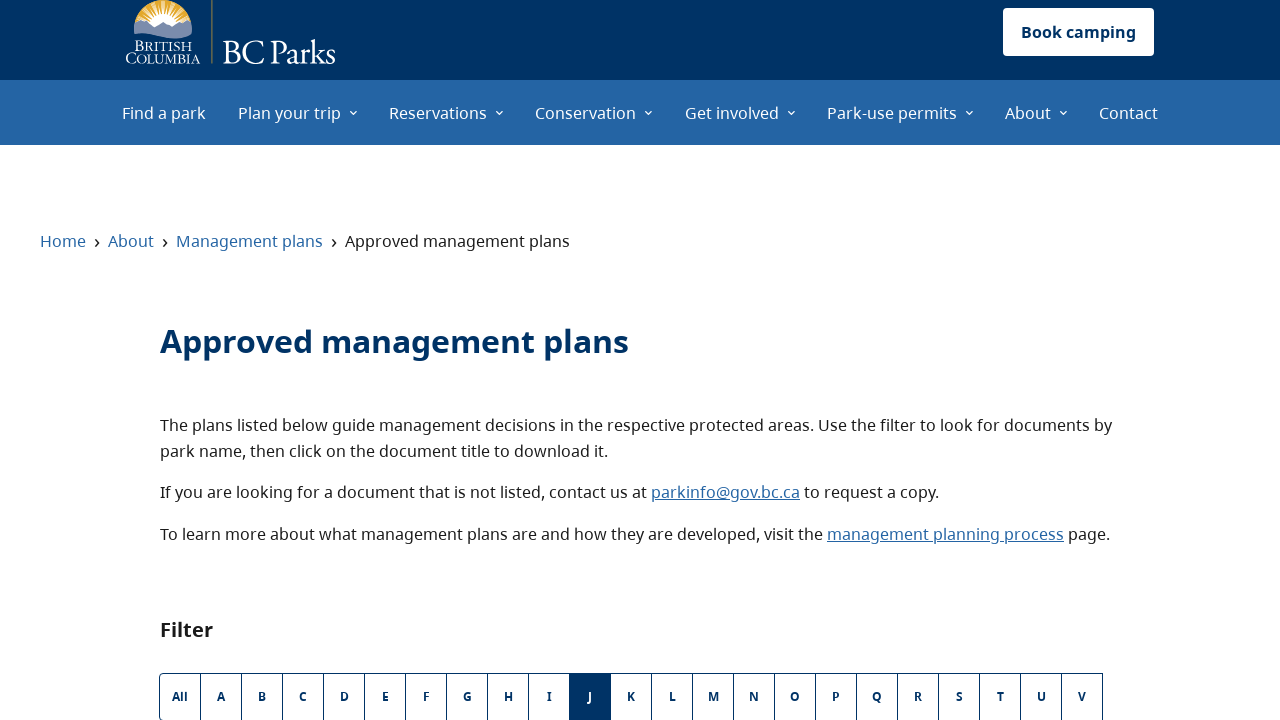

Clicked letter filter button 'K' at (631, 696) on internal:label="K"s
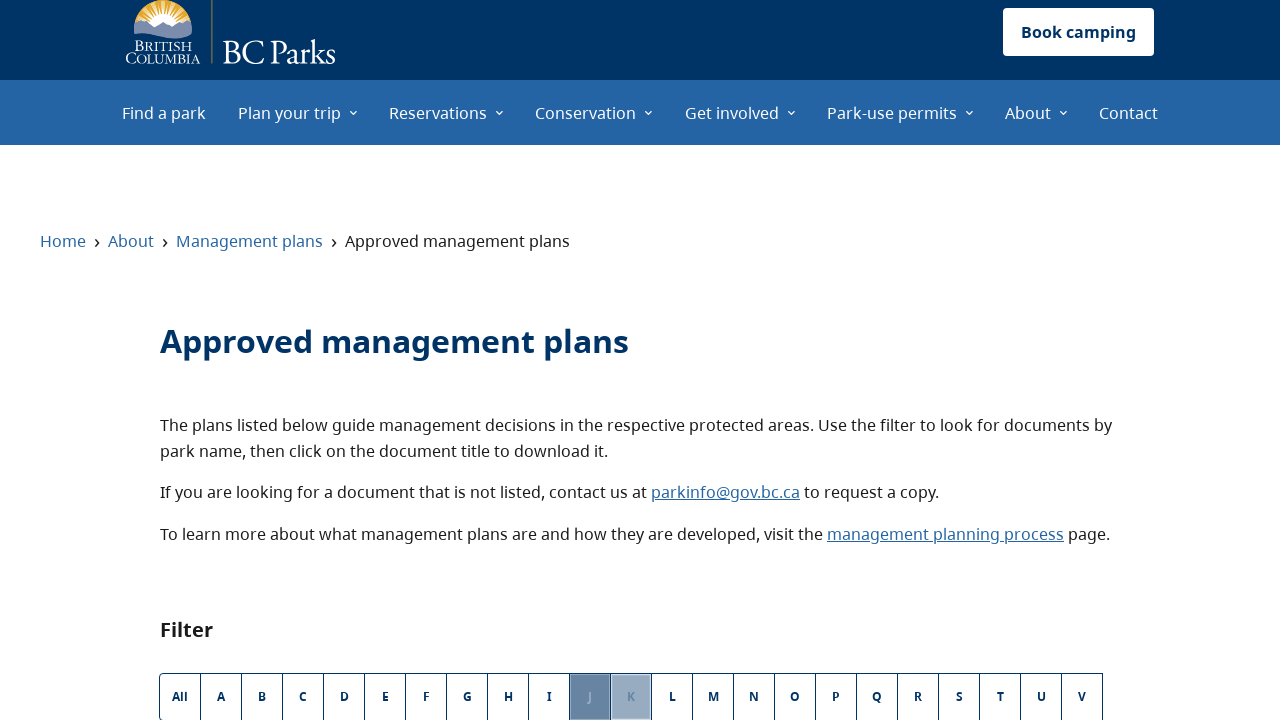

Letter 'K' heading is now visible in the list
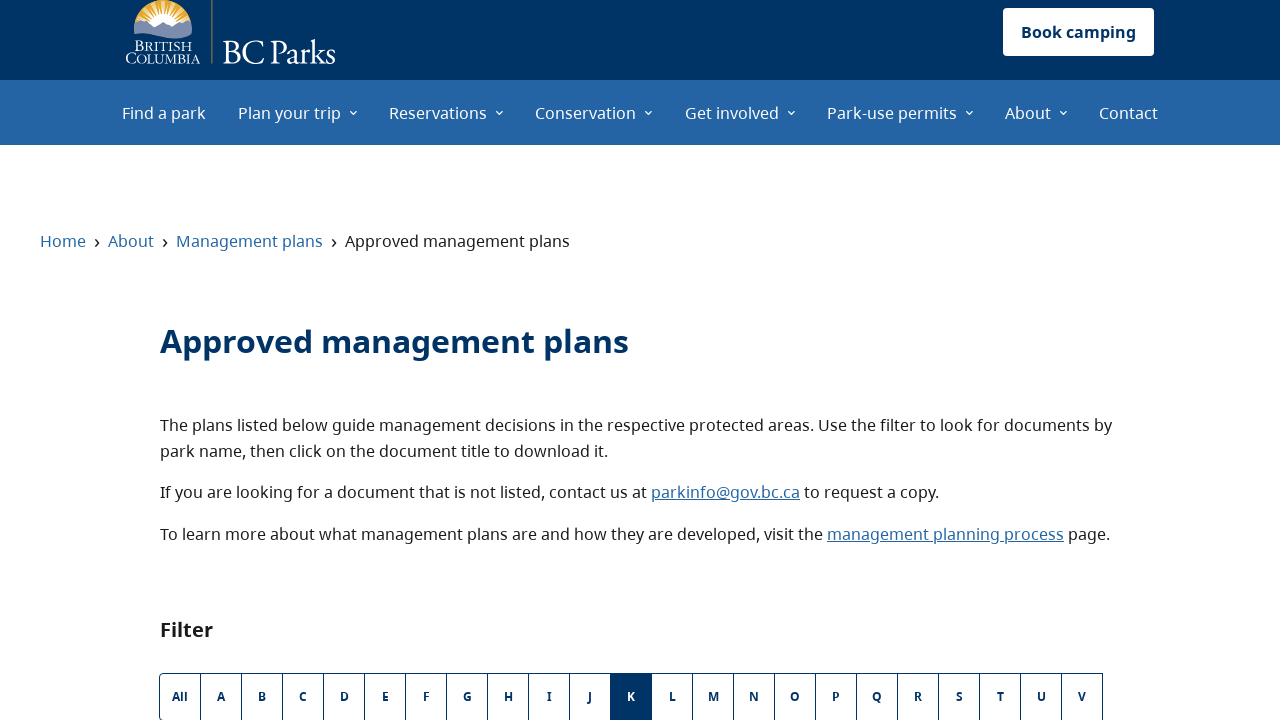

Clicked letter filter button 'L' at (672, 696) on internal:label="L"s
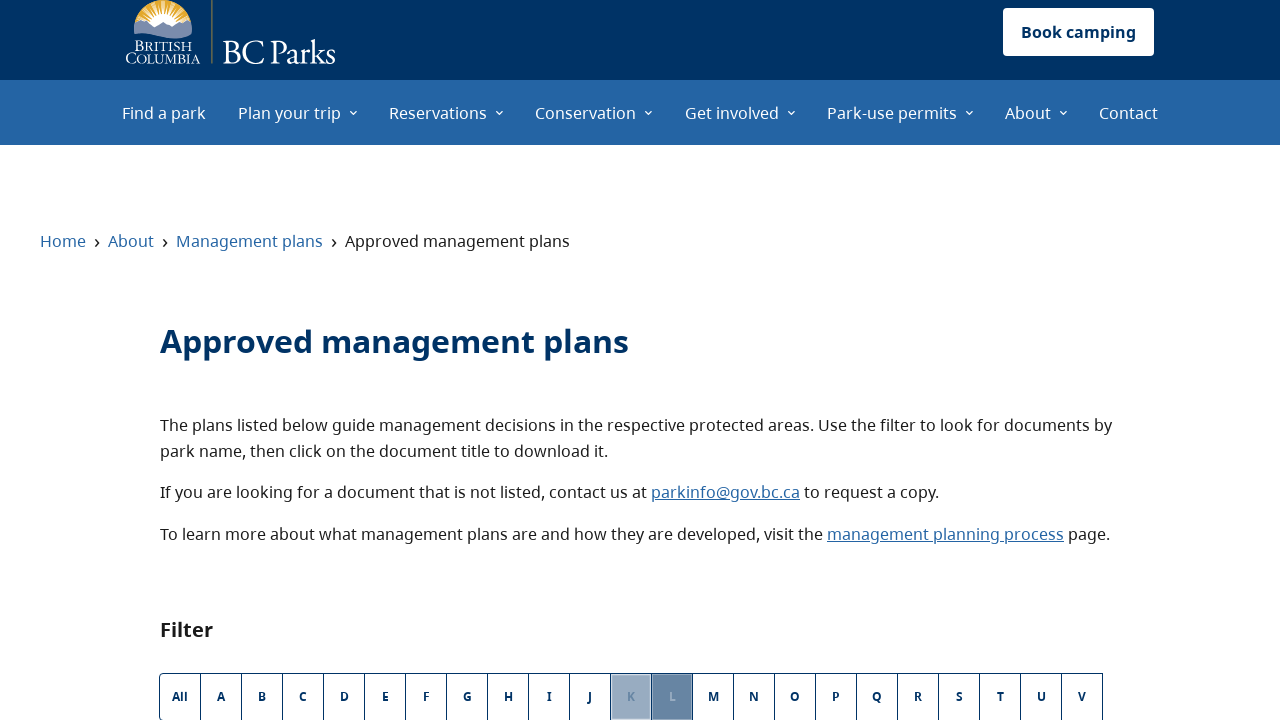

Letter 'L' heading is now visible in the list
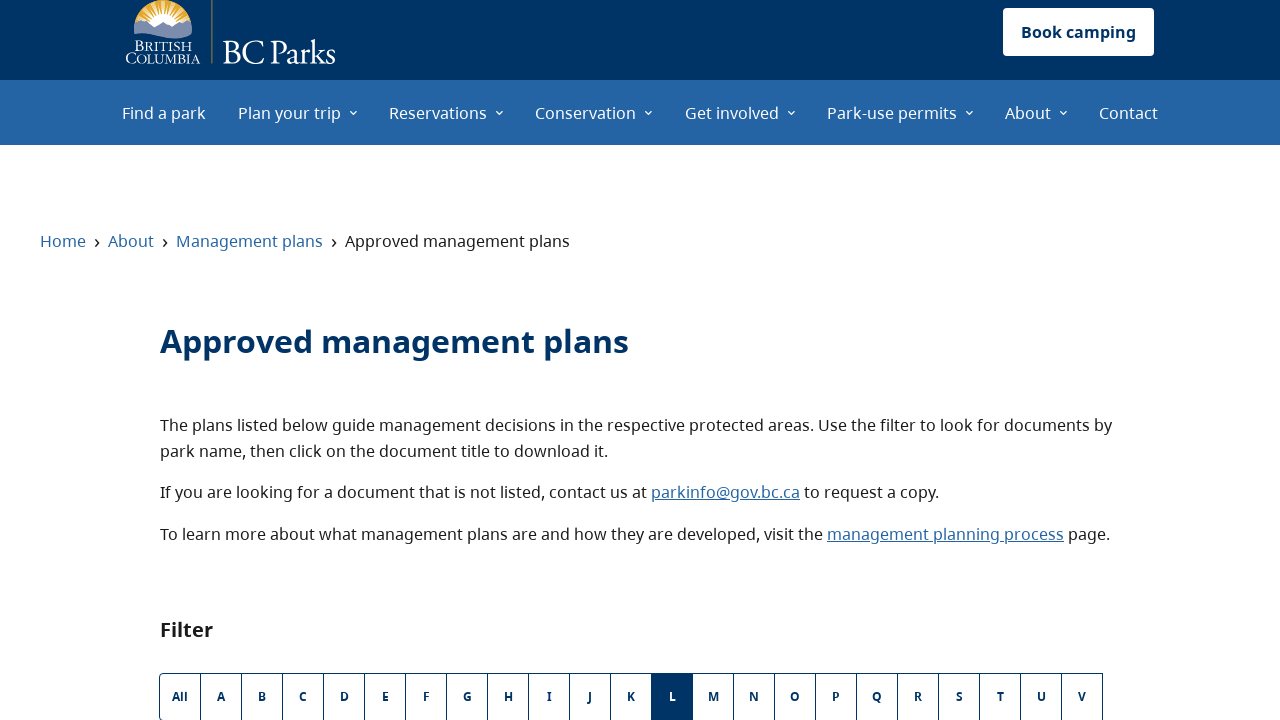

Clicked letter filter button 'M' at (713, 696) on internal:label="M"s
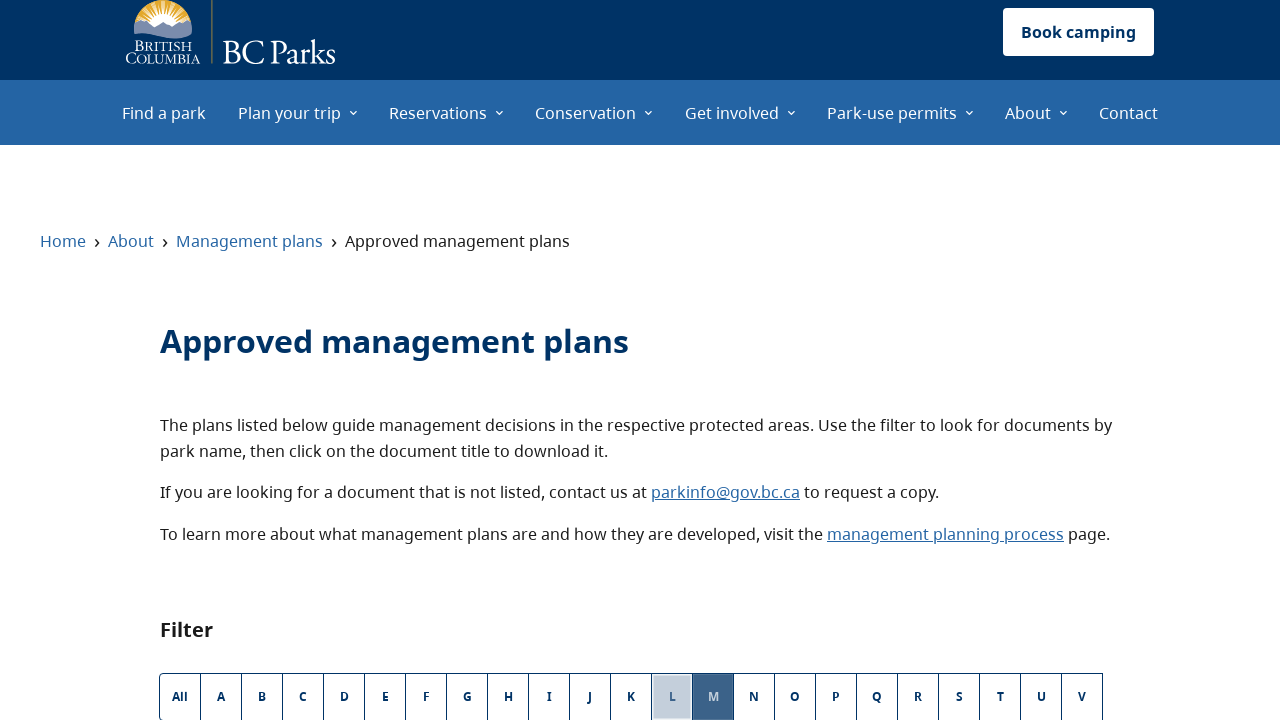

Letter 'M' heading is now visible in the list
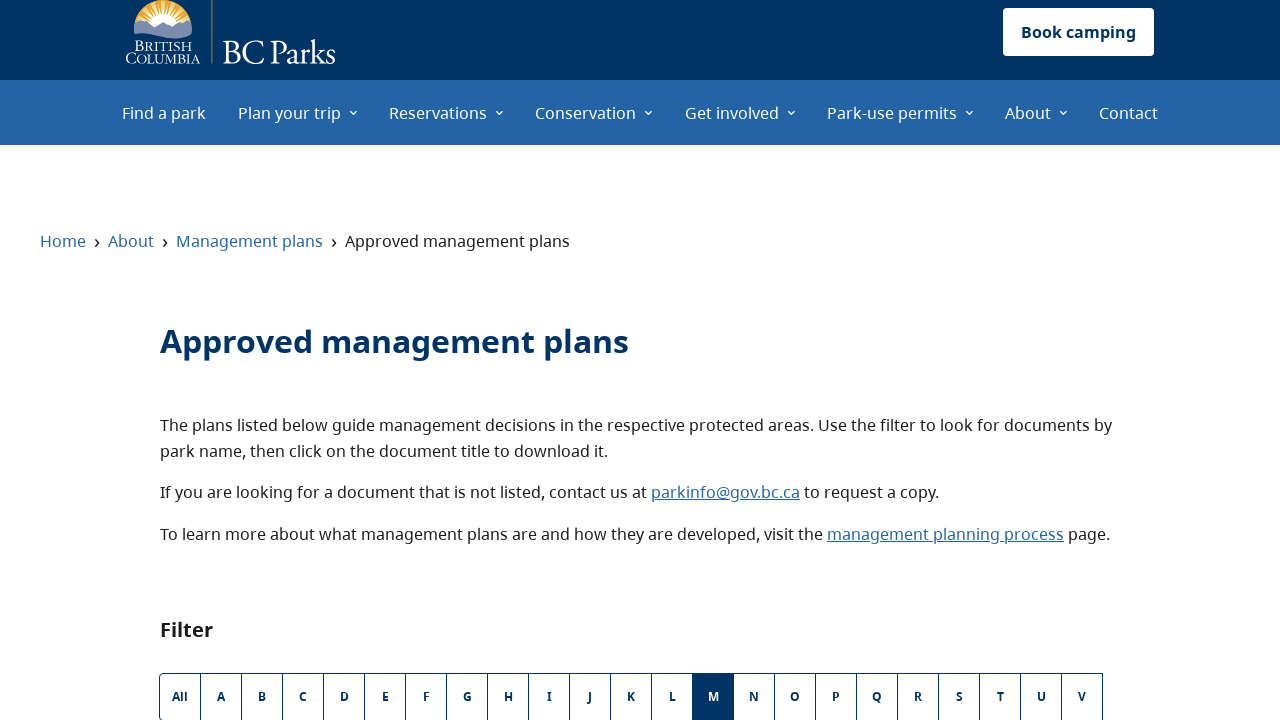

Clicked letter filter button 'N' at (754, 696) on internal:label="N"s
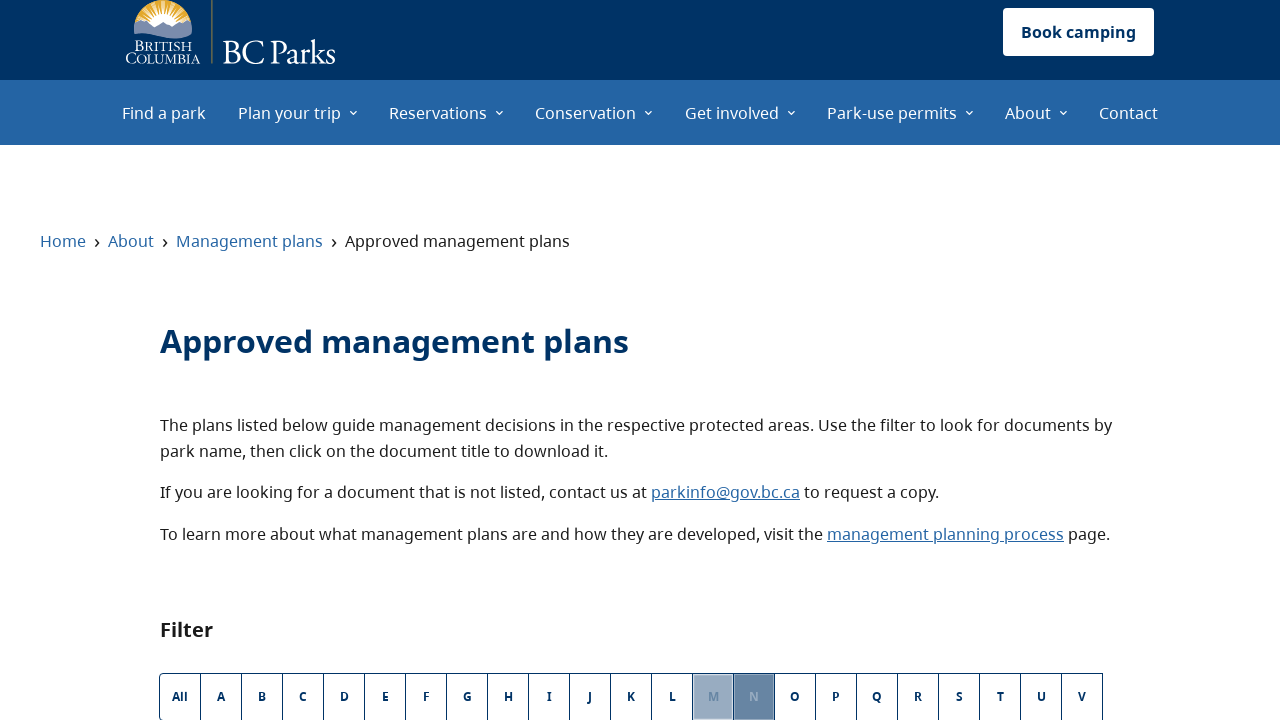

Letter 'N' heading is now visible in the list
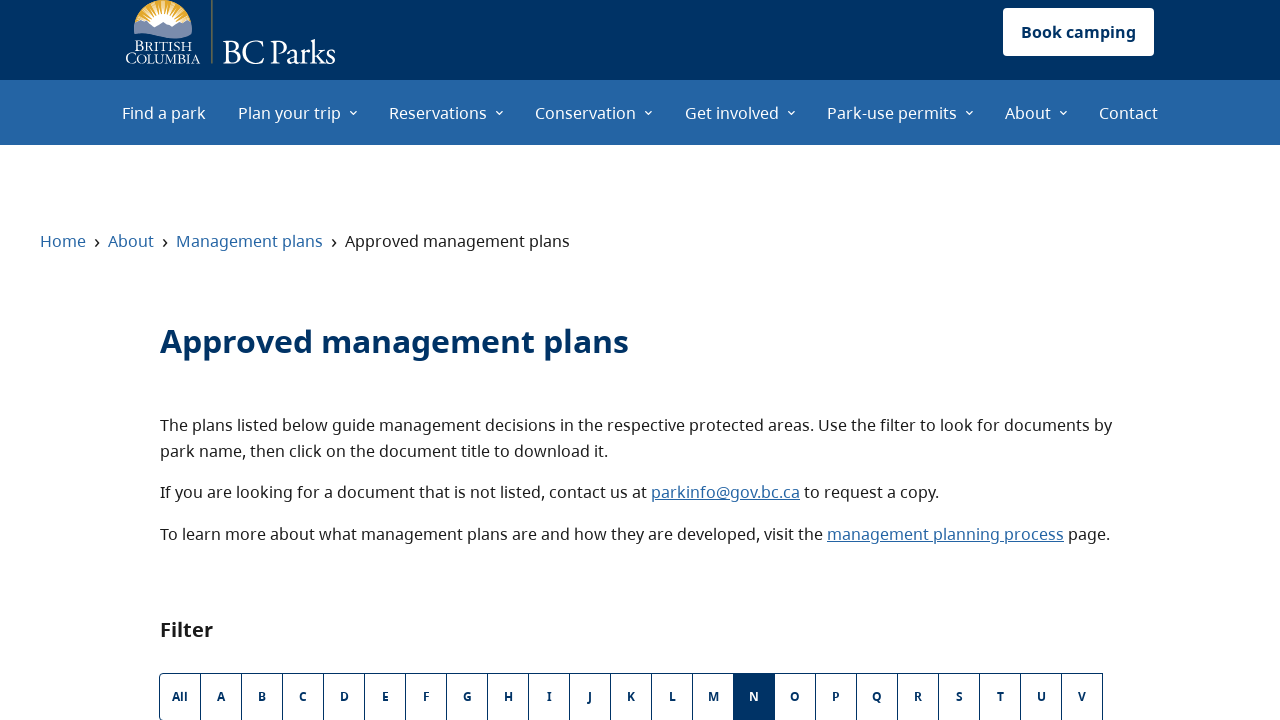

Clicked letter filter button 'O' at (795, 696) on internal:label="O"s
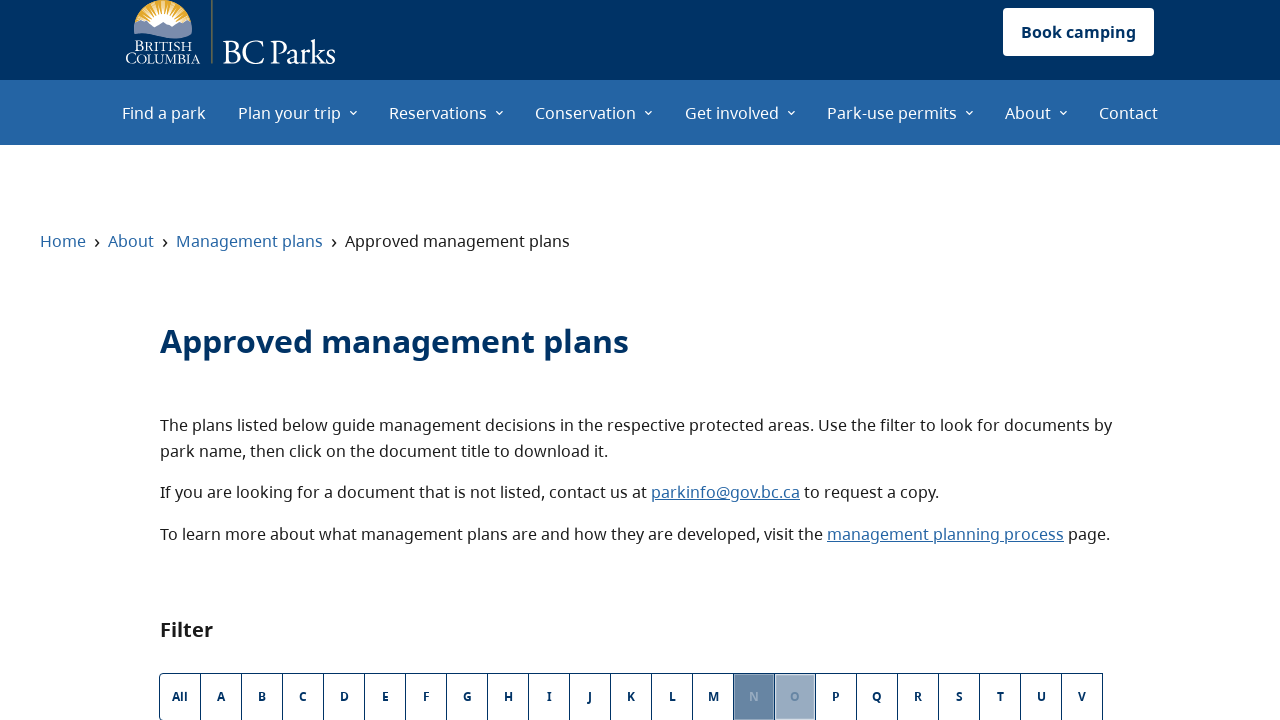

Letter 'O' heading is now visible in the list
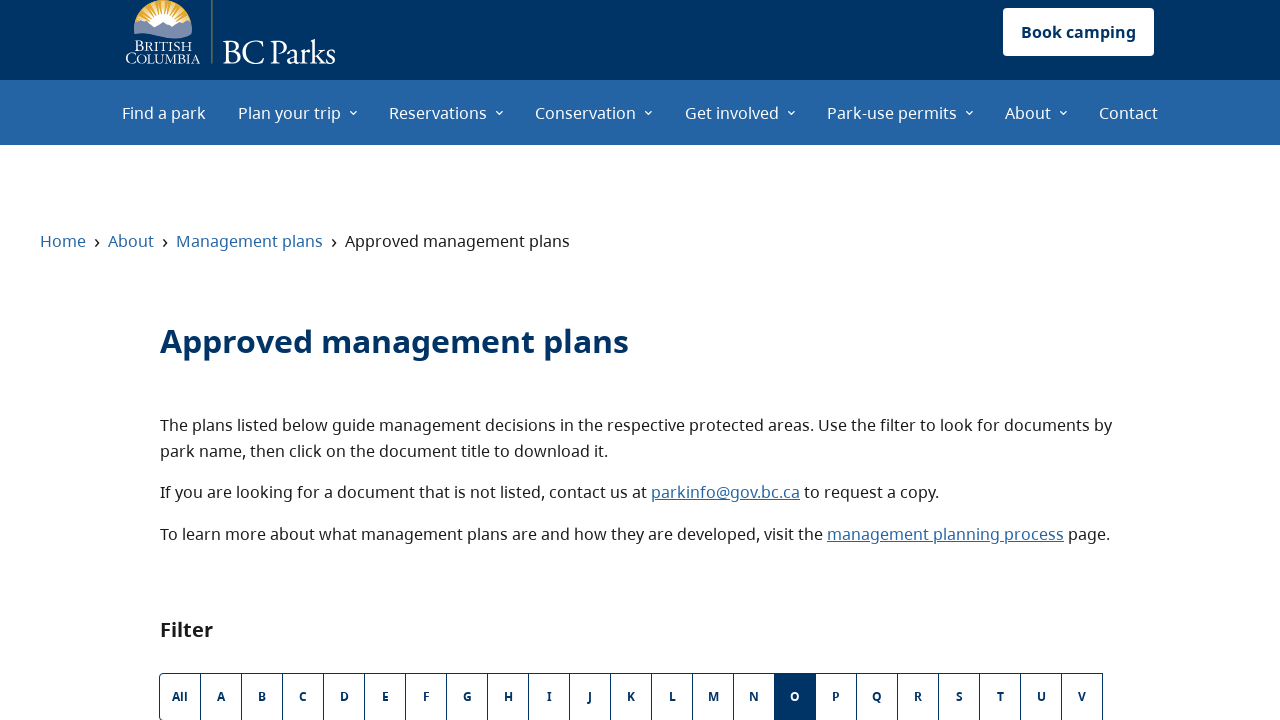

Clicked letter filter button 'P' at (836, 696) on internal:label="P"s
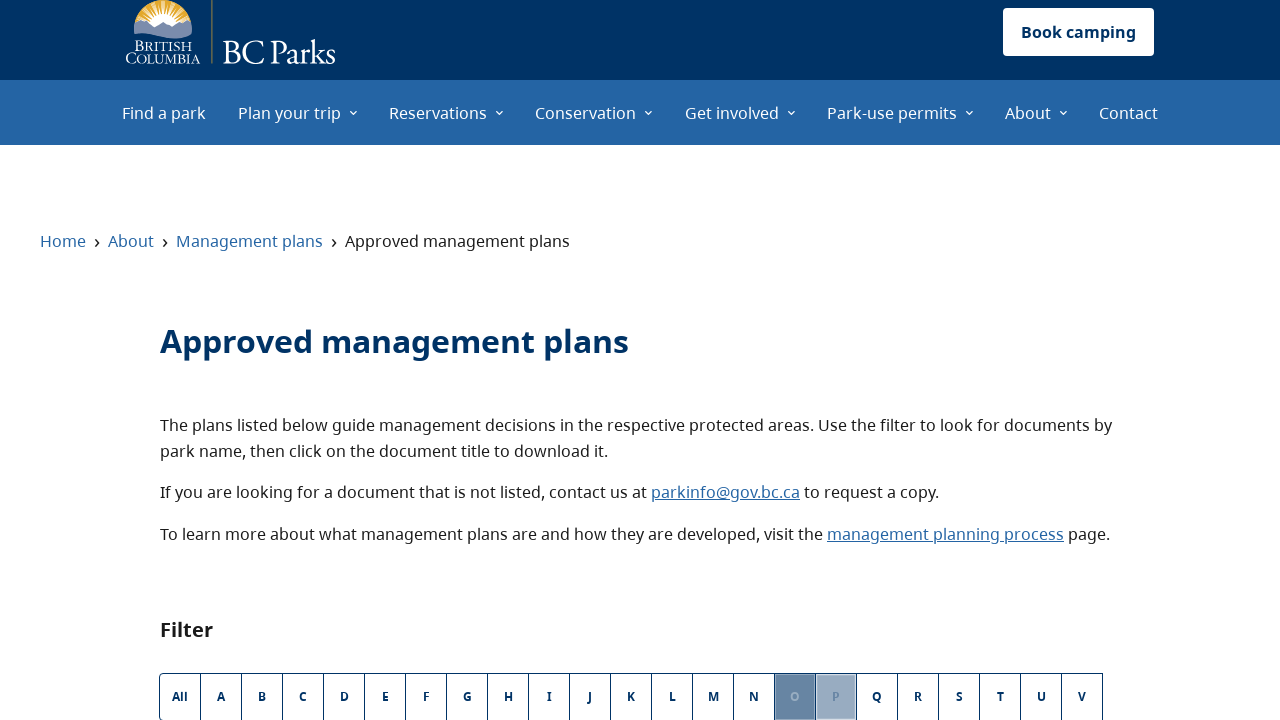

Letter 'P' heading is now visible in the list
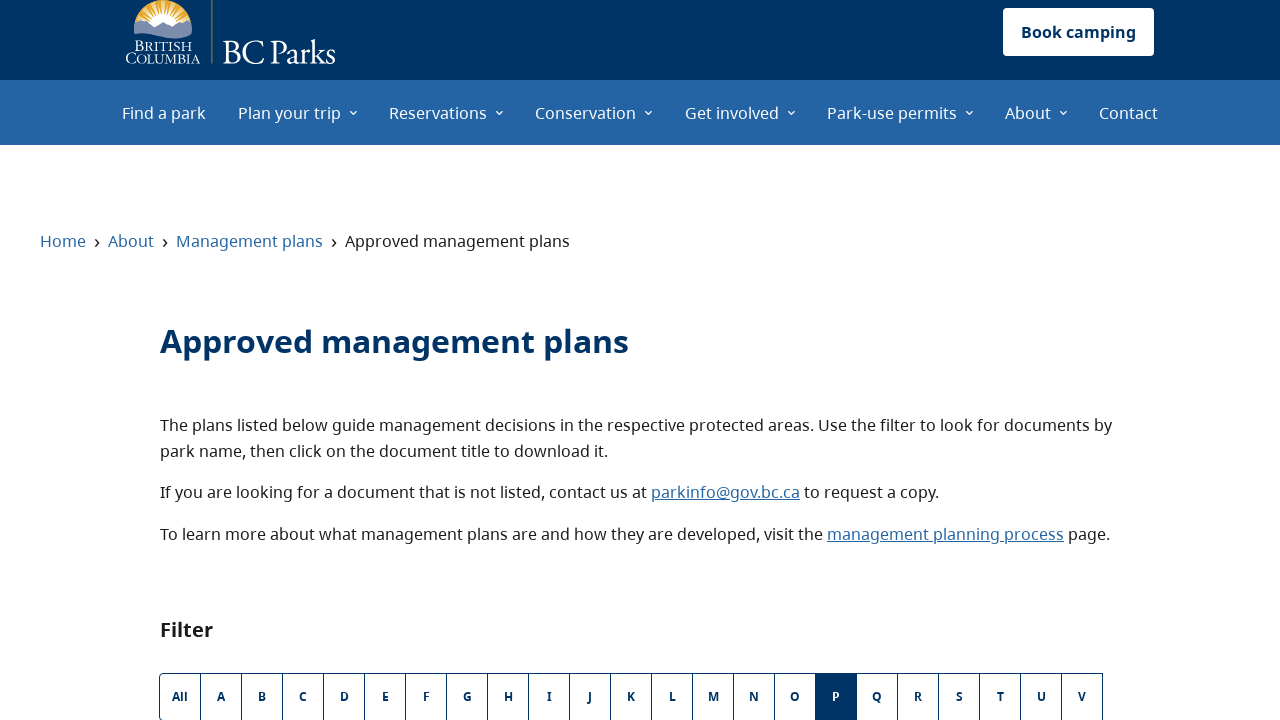

Clicked letter filter button 'Q' at (877, 696) on internal:label="Q"s
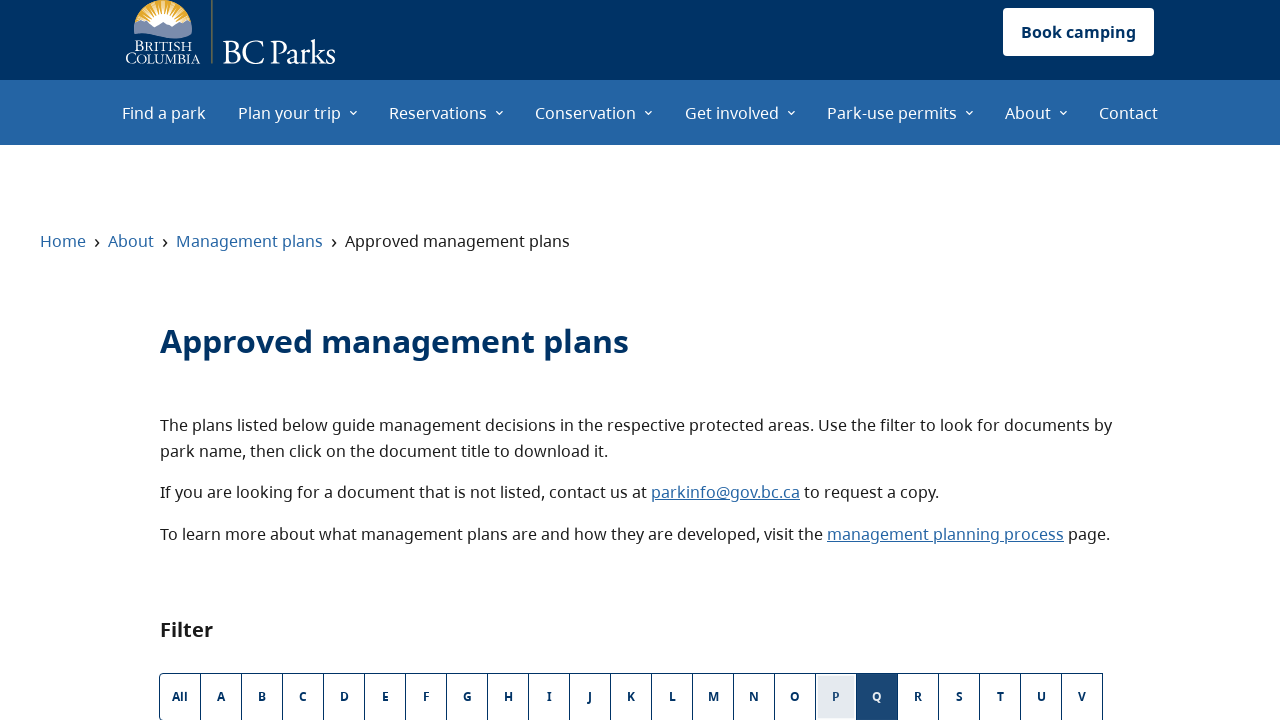

Letter 'Q' heading is now visible in the list
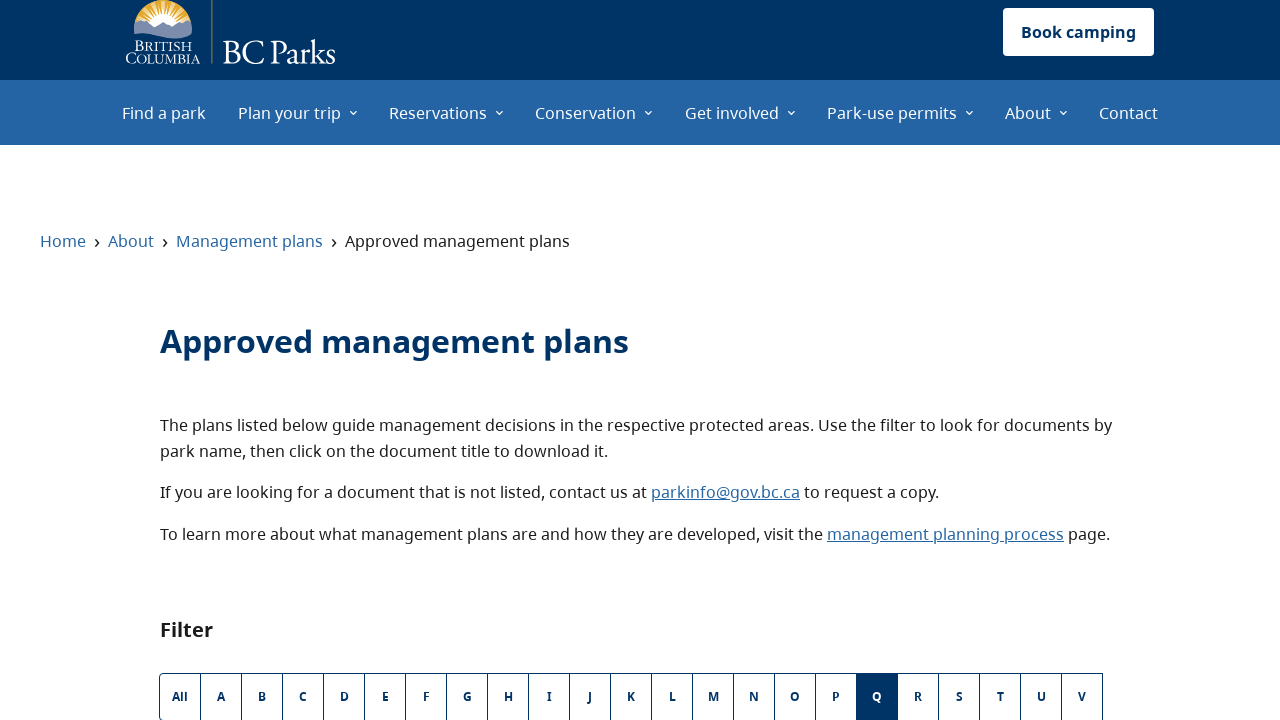

Clicked letter filter button 'R' at (918, 696) on internal:label="R"s
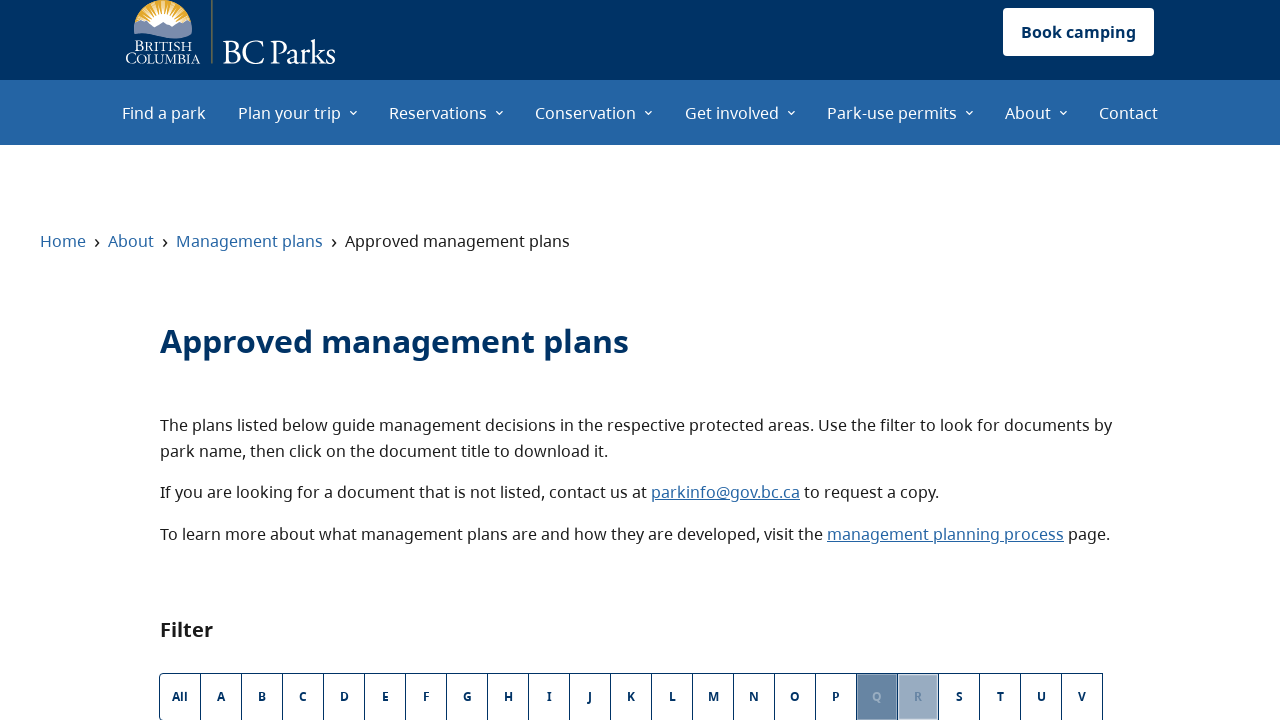

Letter 'R' heading is now visible in the list
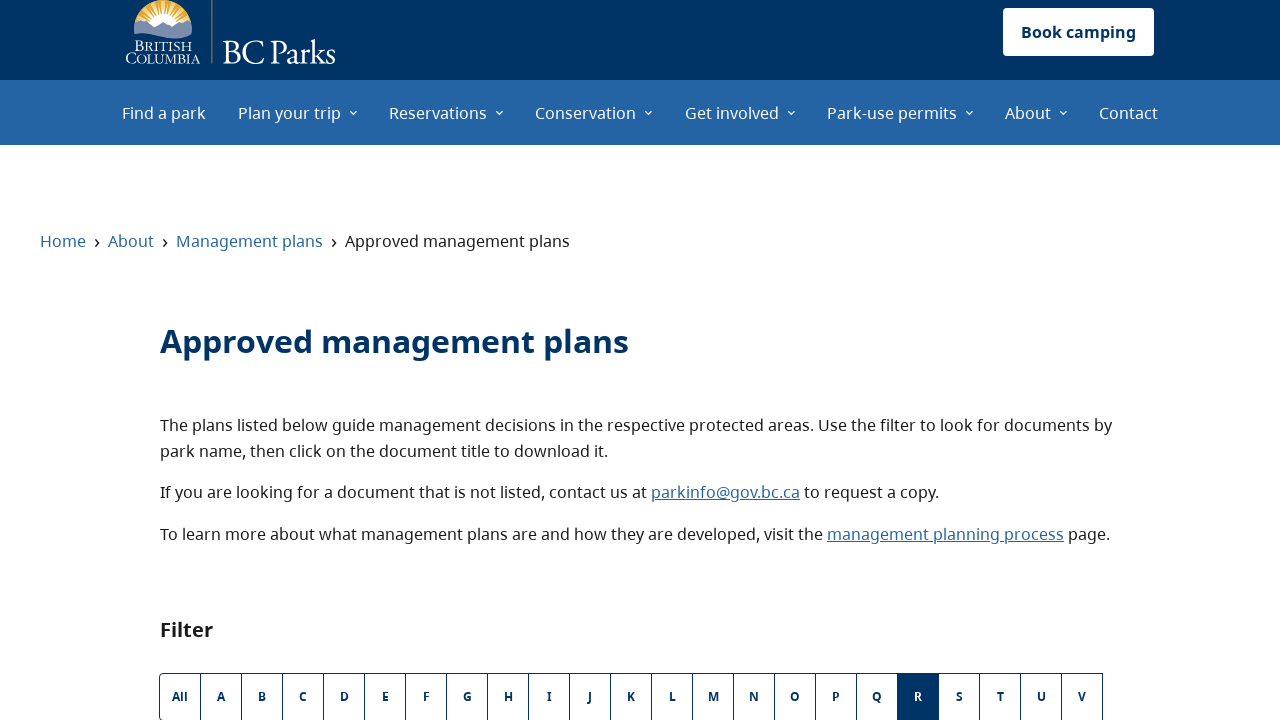

Clicked letter filter button 'S' at (959, 696) on internal:label="S"s
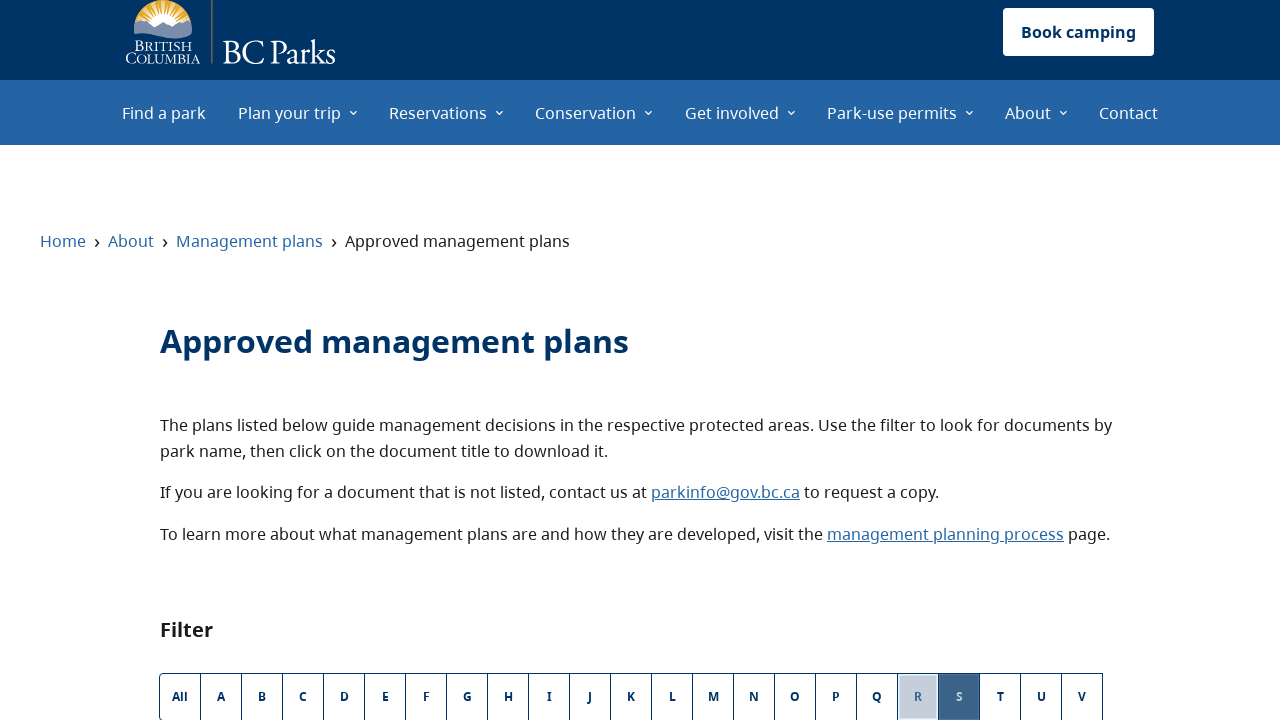

Letter 'S' heading is now visible in the list
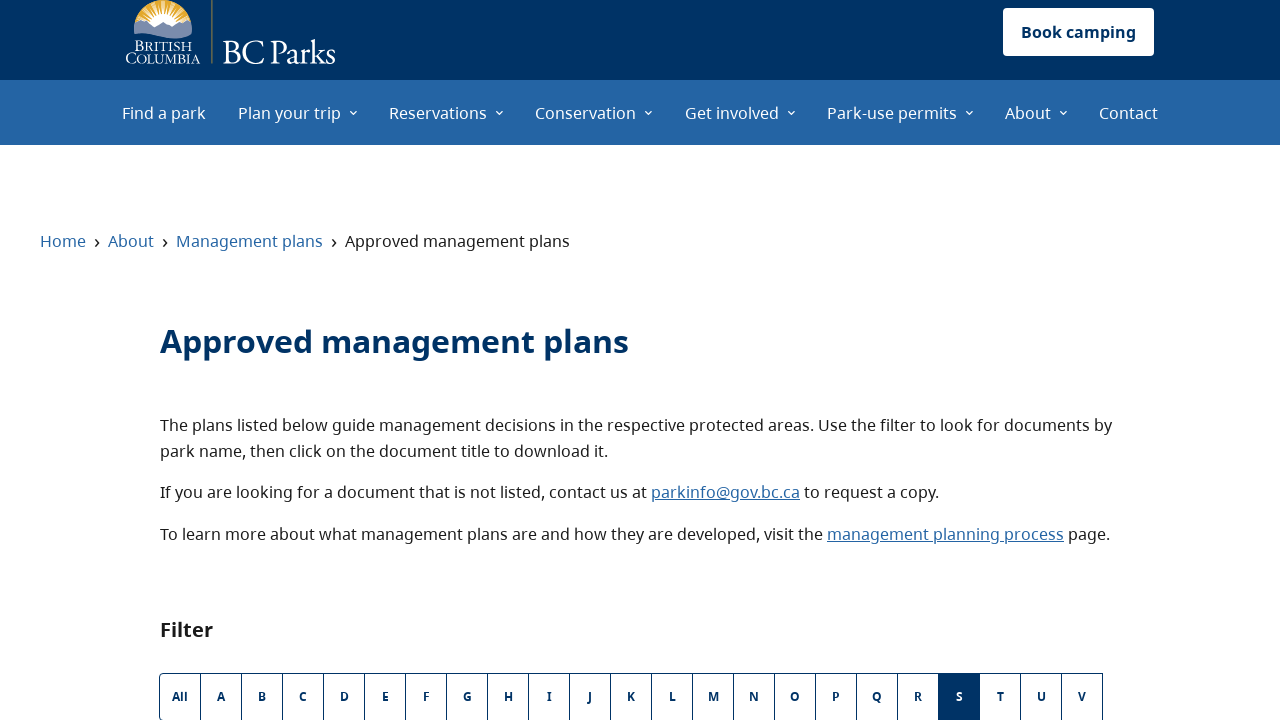

Clicked letter filter button 'T' at (1000, 696) on internal:label="T"s
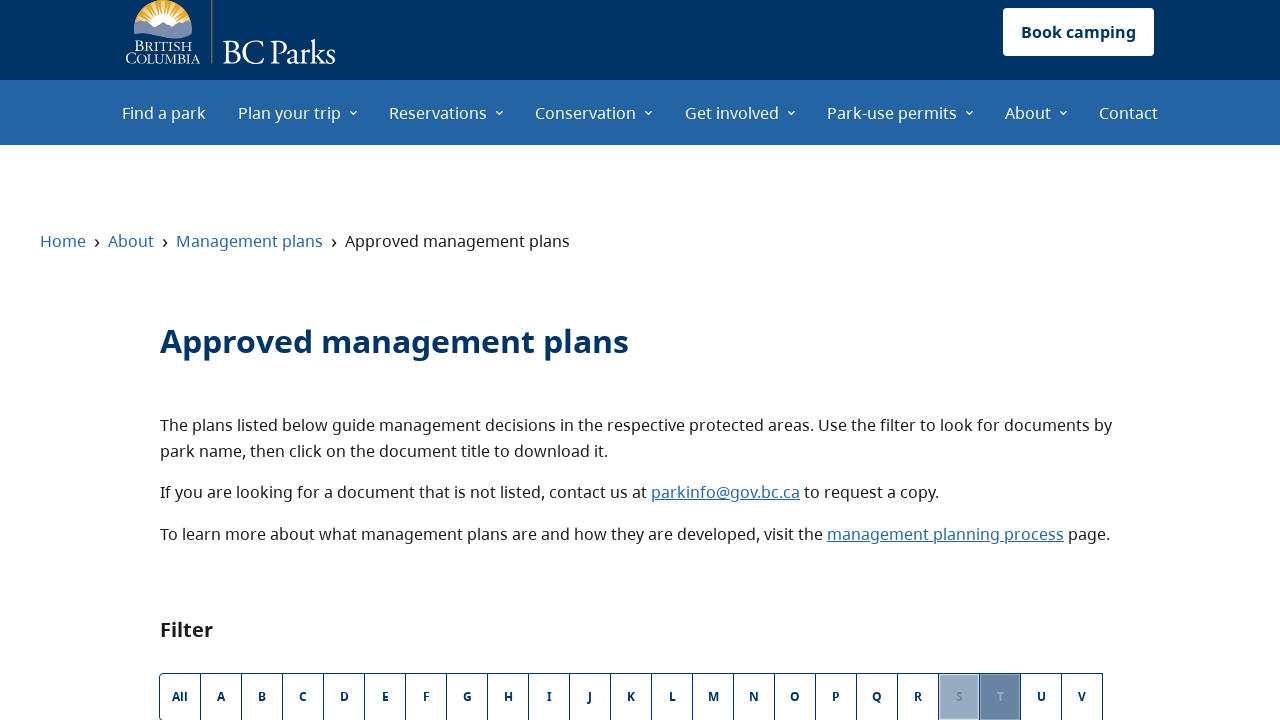

Letter 'T' heading is now visible in the list
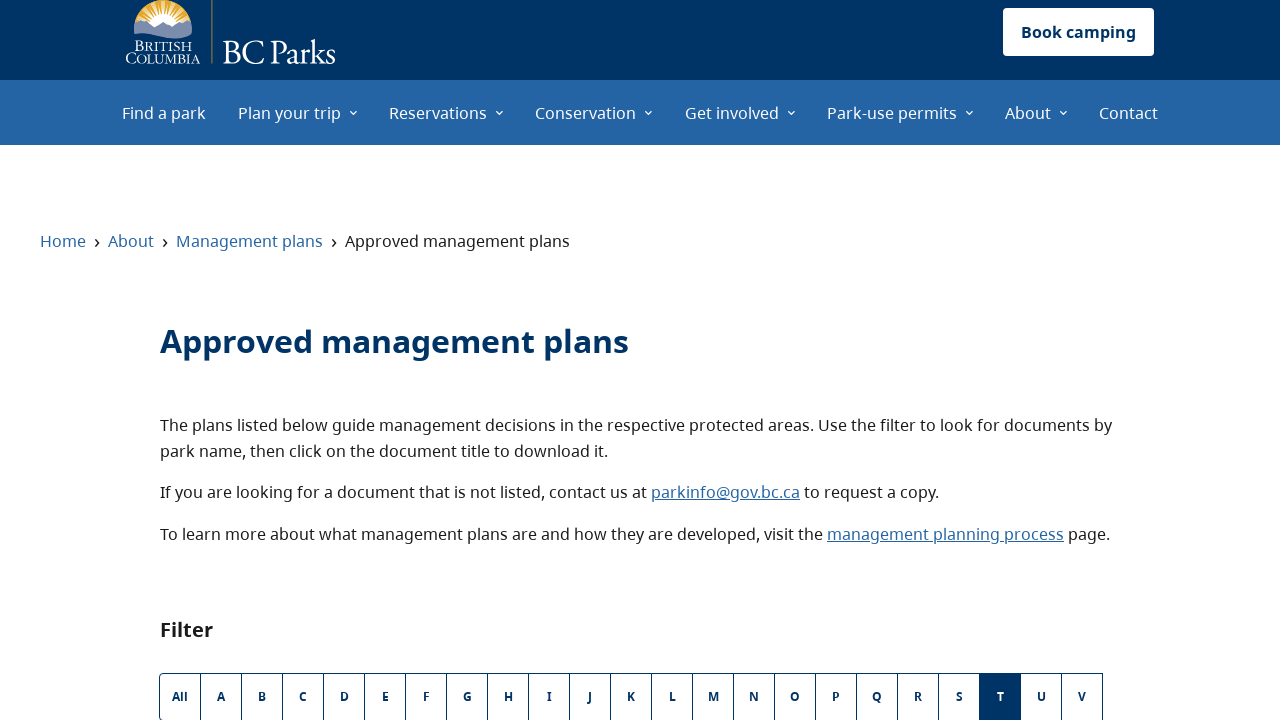

Clicked letter filter button 'U' at (1041, 696) on internal:label="U"s
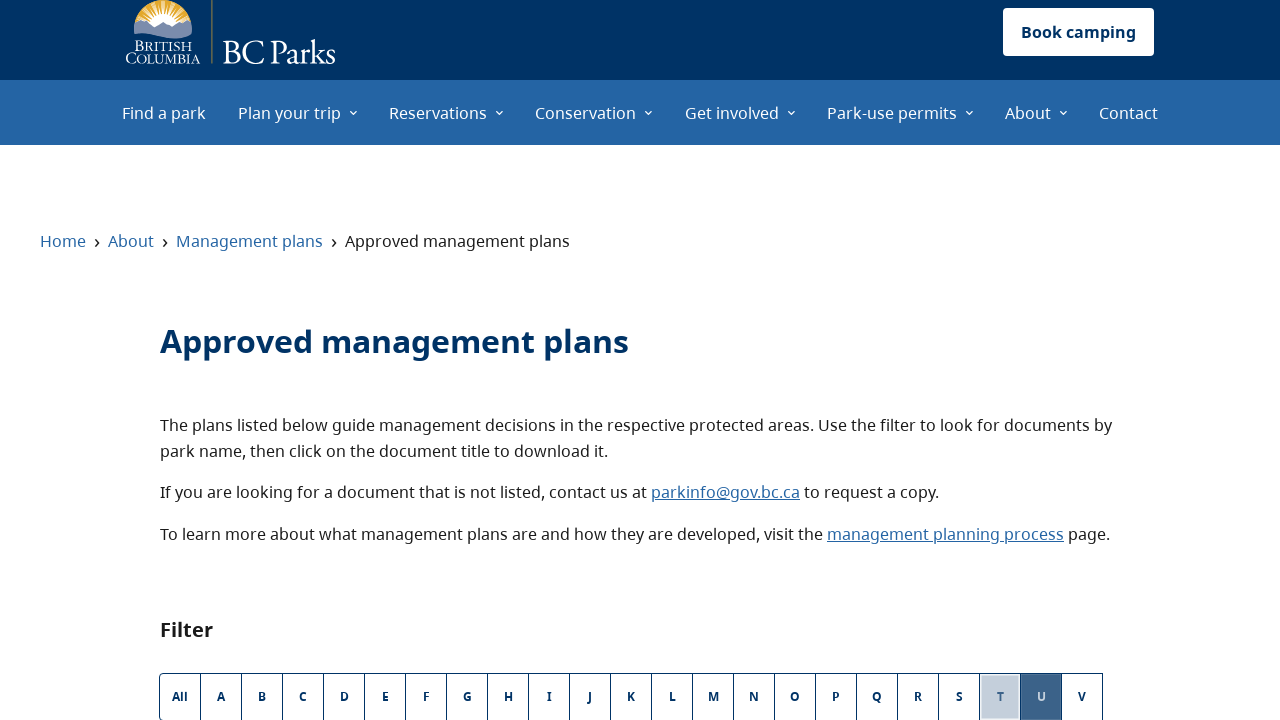

Letter 'U' heading is now visible in the list
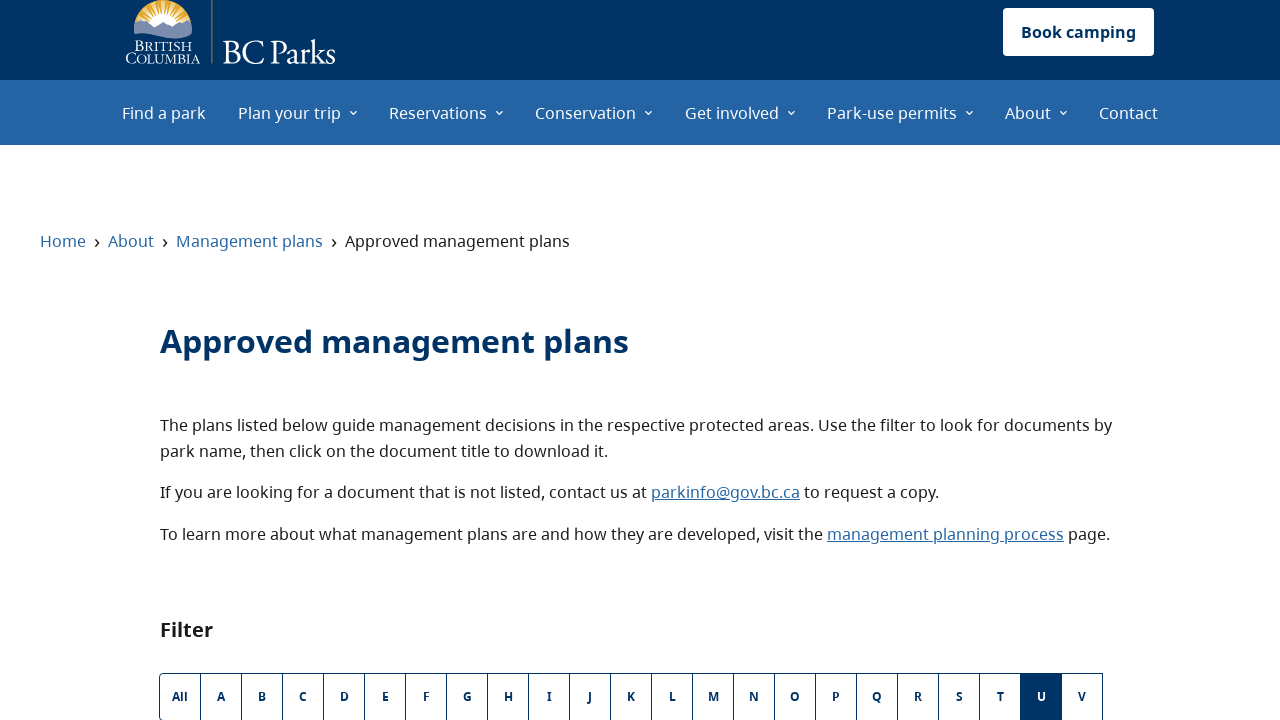

Clicked letter filter button 'V' at (1082, 696) on internal:label="V"s
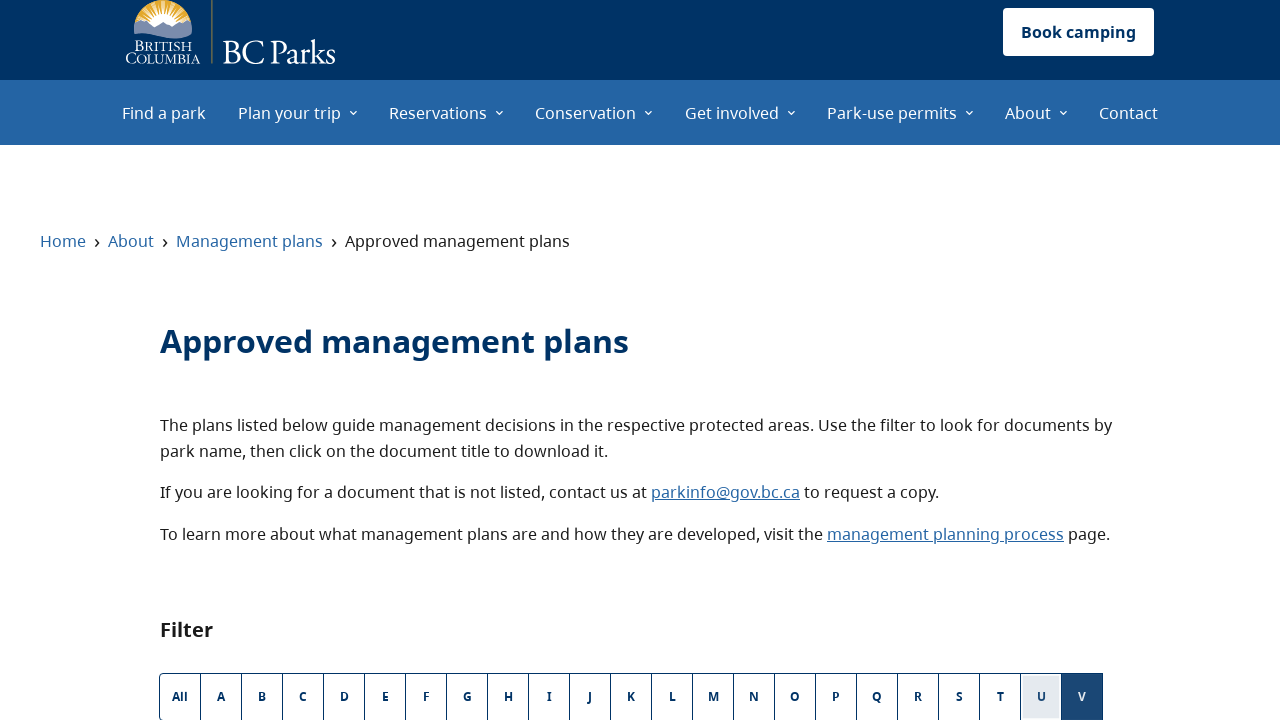

Letter 'V' heading is now visible in the list
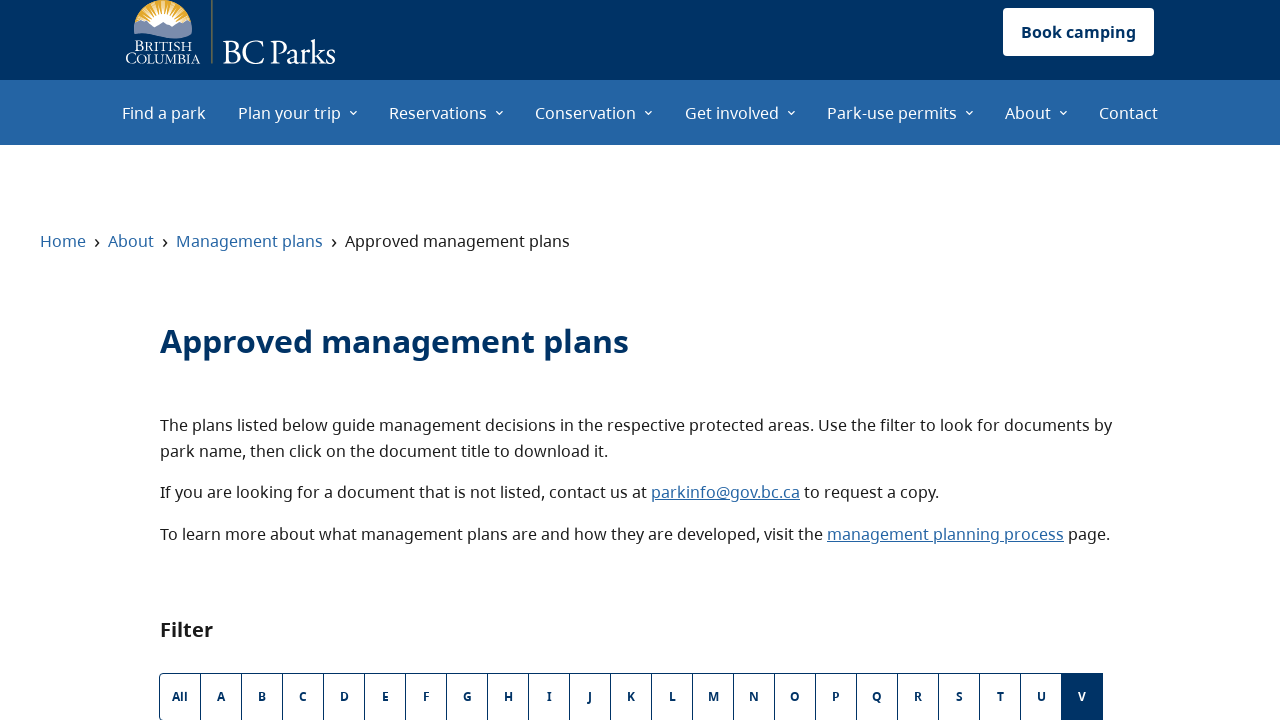

Clicked letter filter button 'W' at (180, 361) on internal:label="W"s
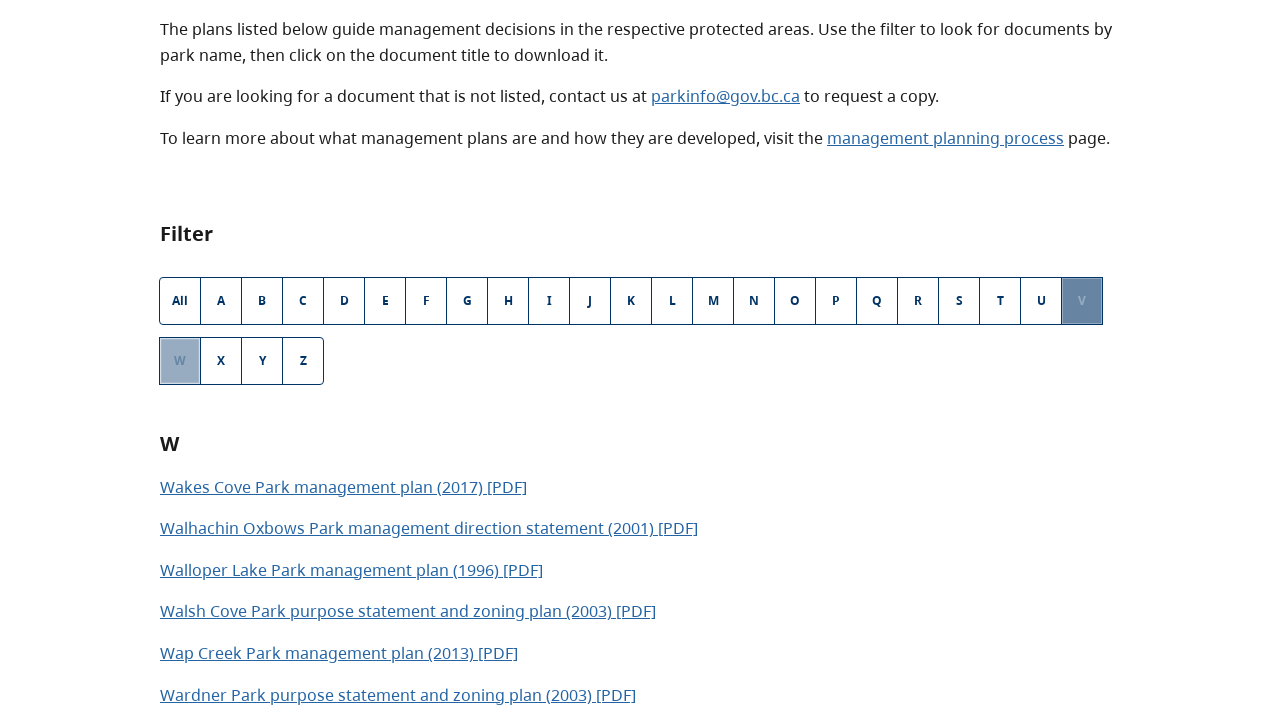

Letter 'W' heading is now visible in the list
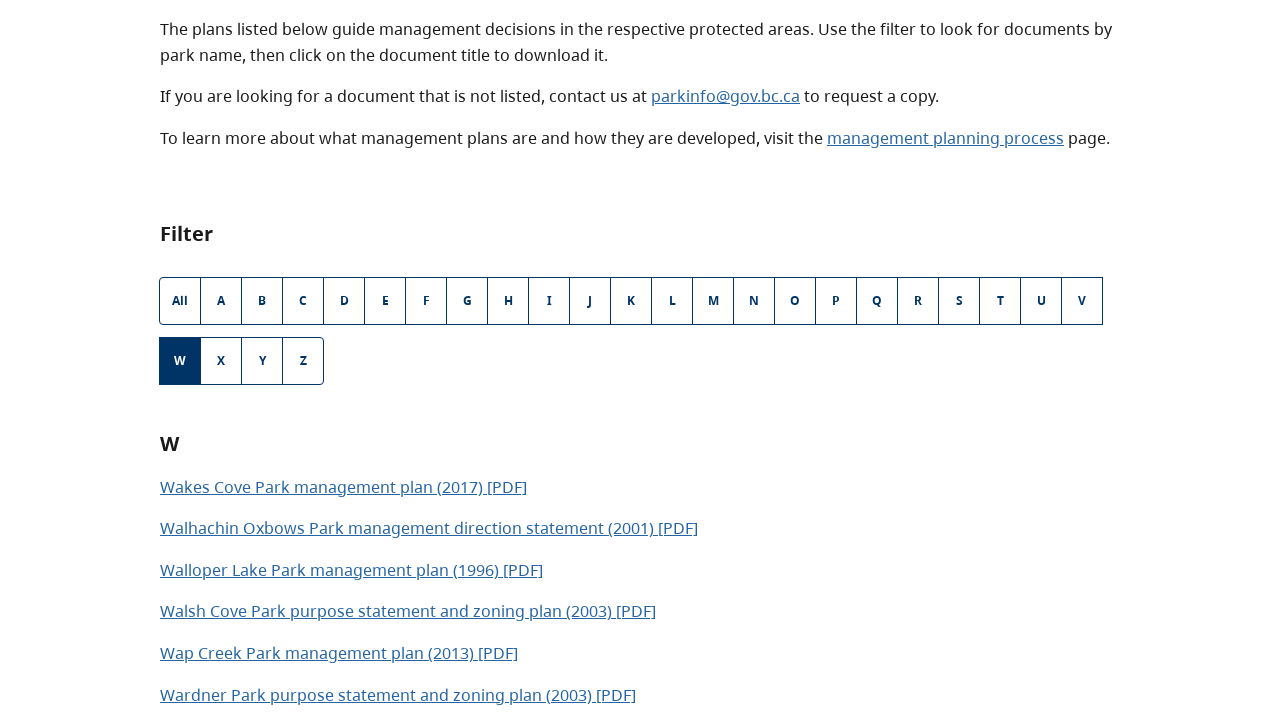

Clicked letter filter button 'X' at (221, 361) on internal:label="X"s
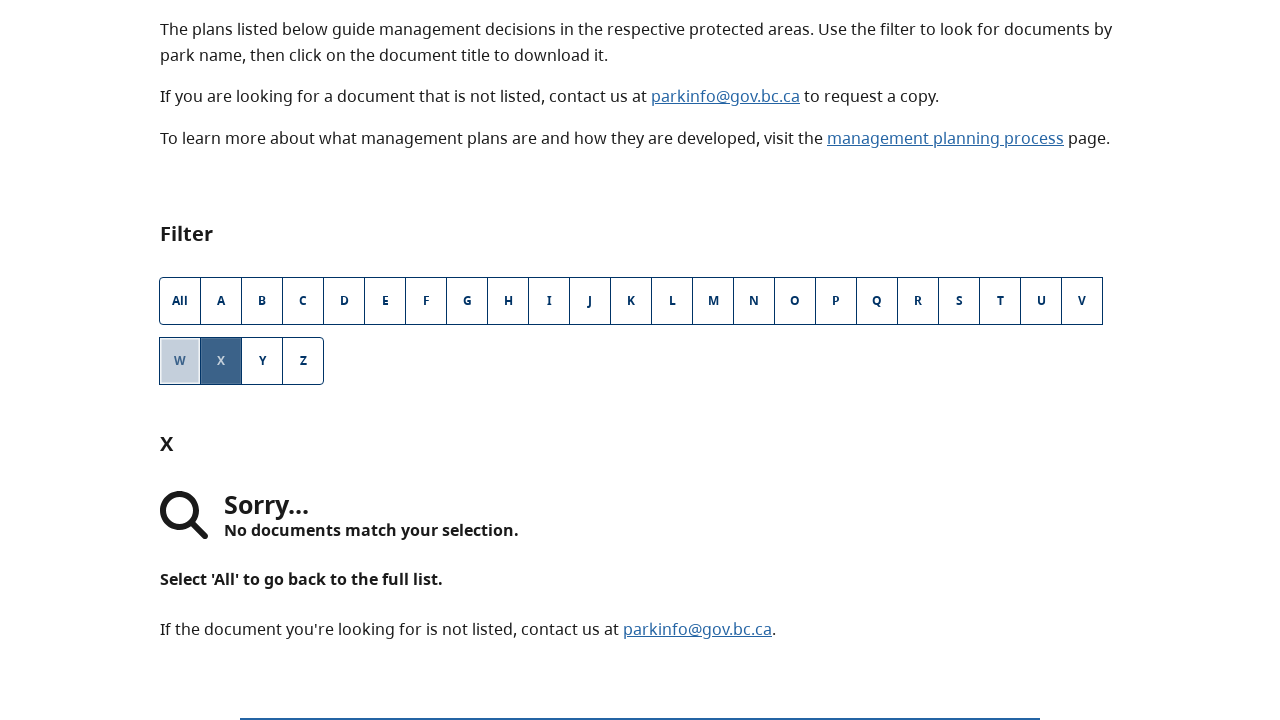

Letter 'X' heading is now visible in the list
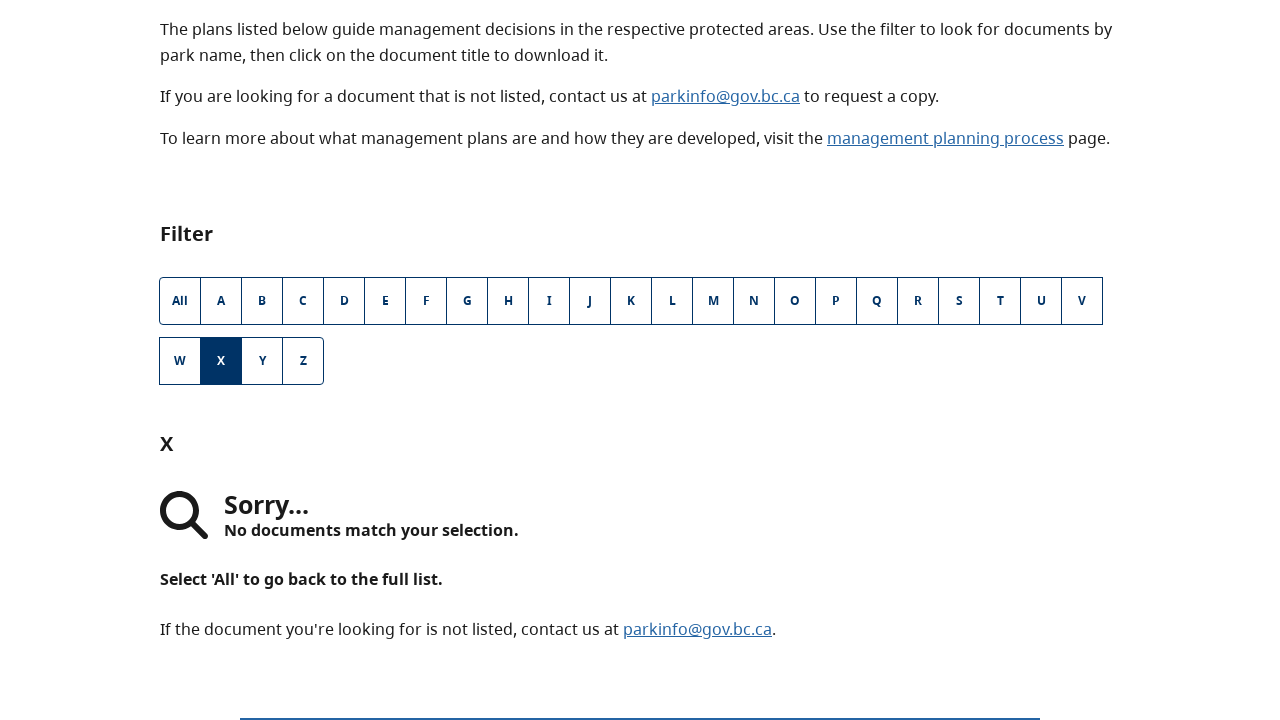

Clicked letter filter button 'Y' at (262, 361) on internal:label="Y"s
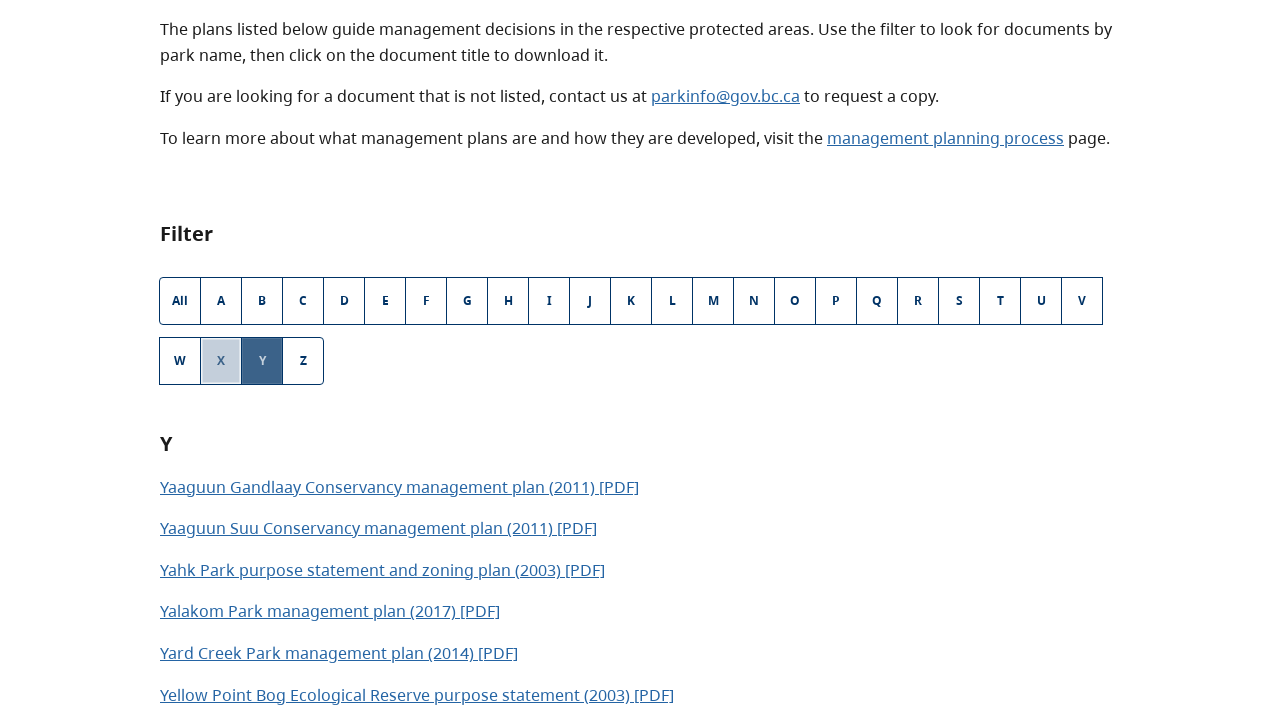

Letter 'Y' heading is now visible in the list
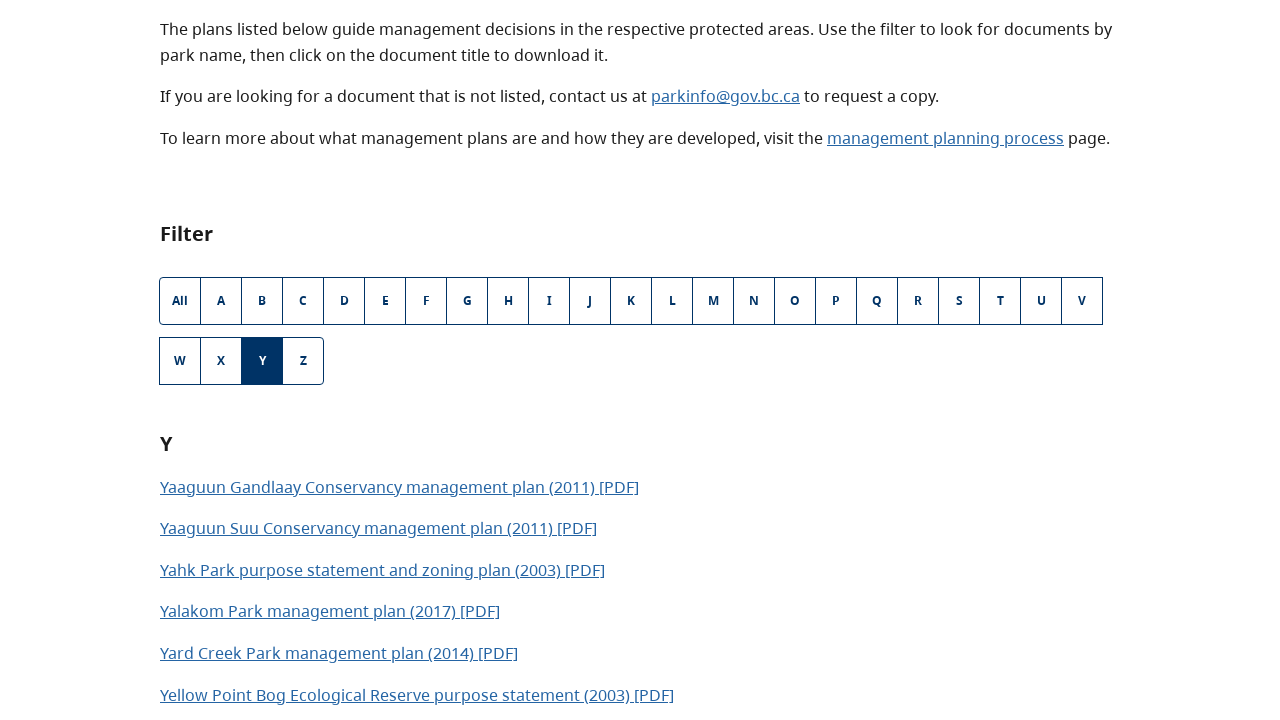

Clicked letter filter button 'Z' at (303, 361) on internal:label="Z"s
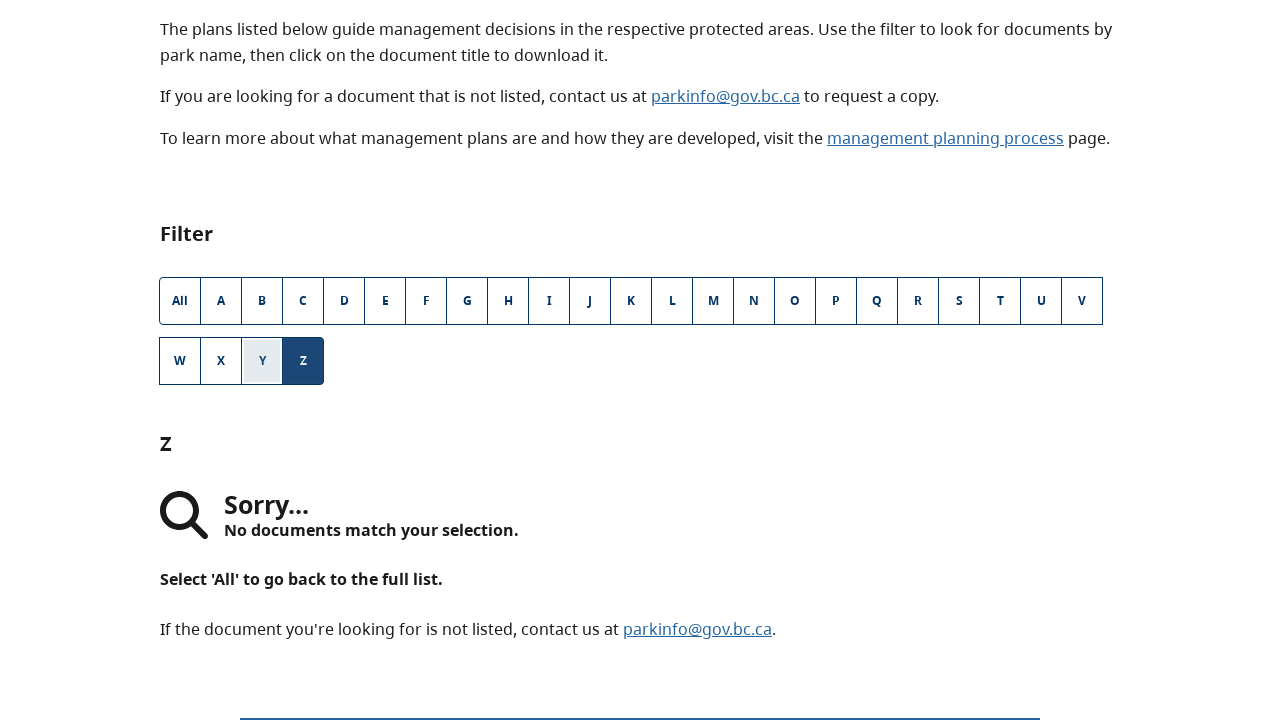

Letter 'Z' heading is now visible in the list
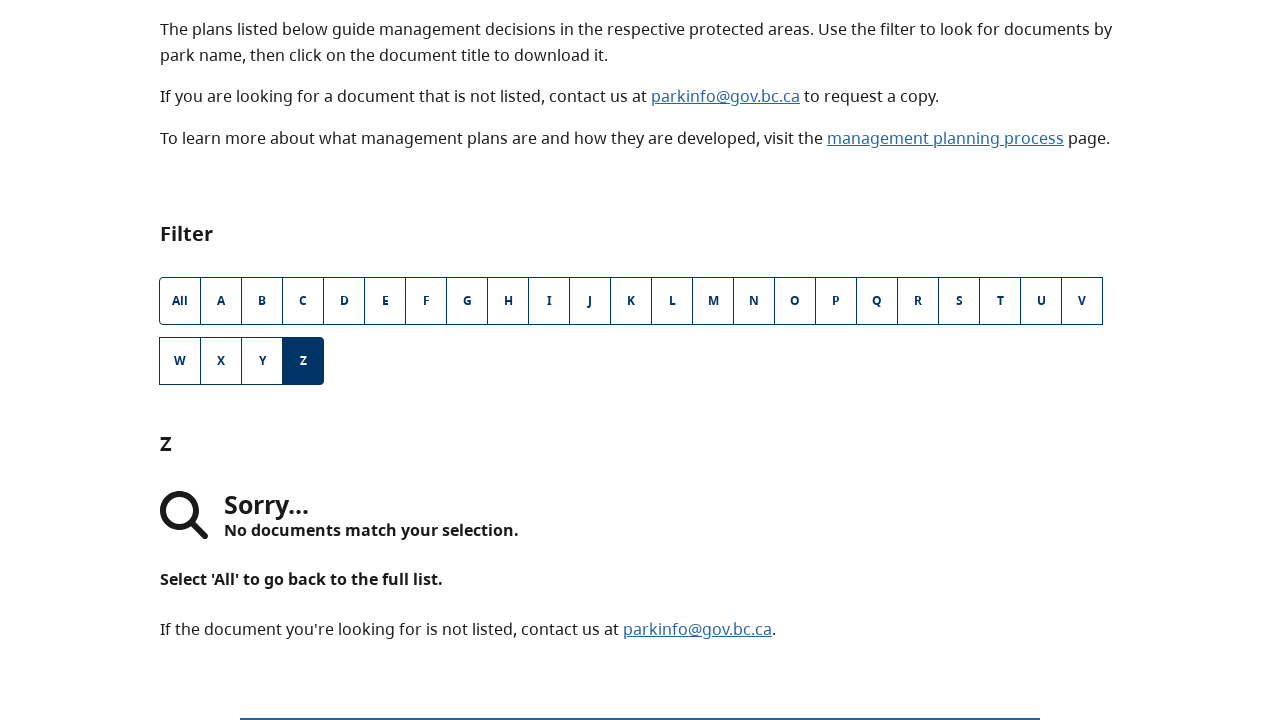

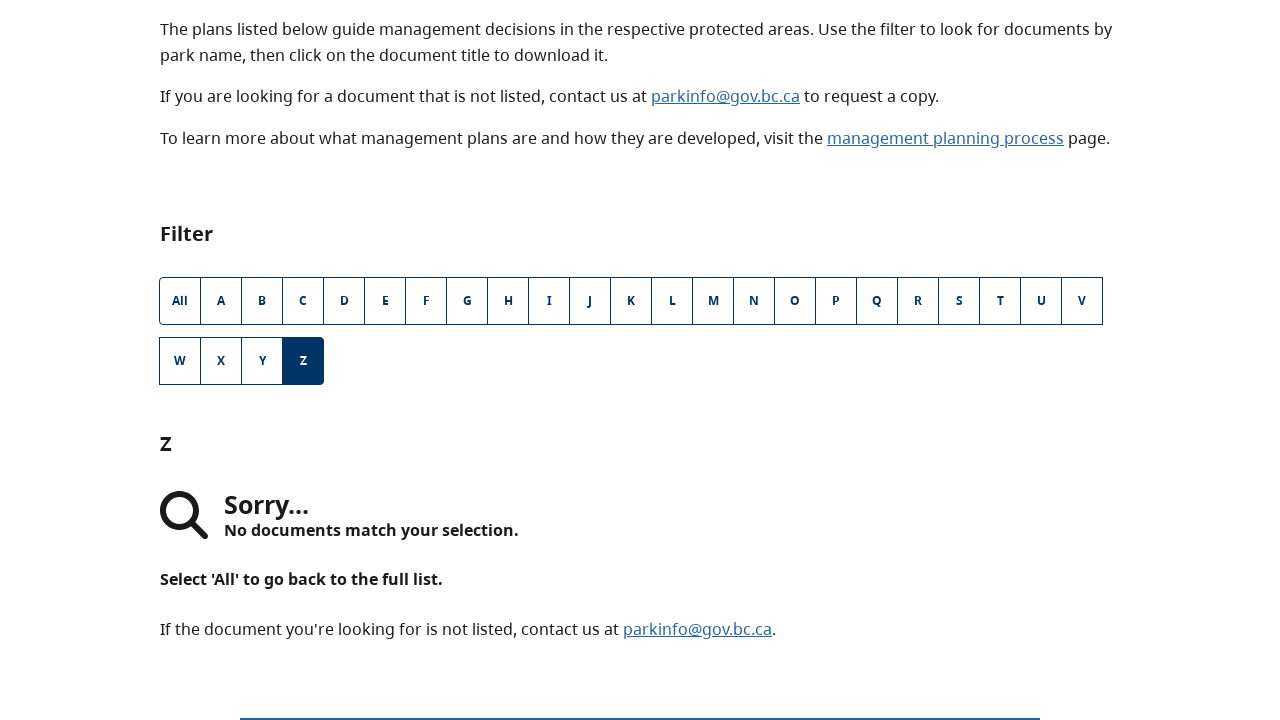